Tests a dropdown menu by clicking the dropdown button and selecting each of 15 available options in sequence, navigating back to the dropdown page after each selection.

Starting URL: https://formy-project.herokuapp.com/dropdown

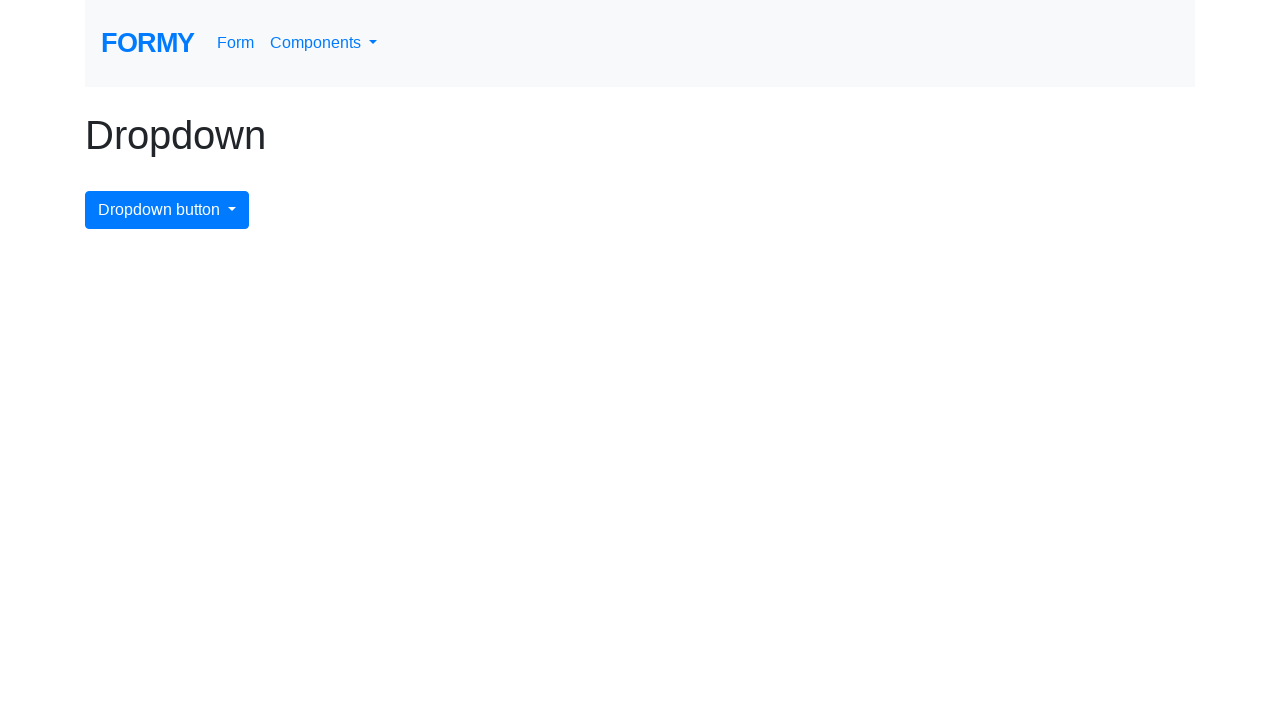

Clicked dropdown button to open menu (iteration 1) at (167, 210) on #dropdownMenuButton
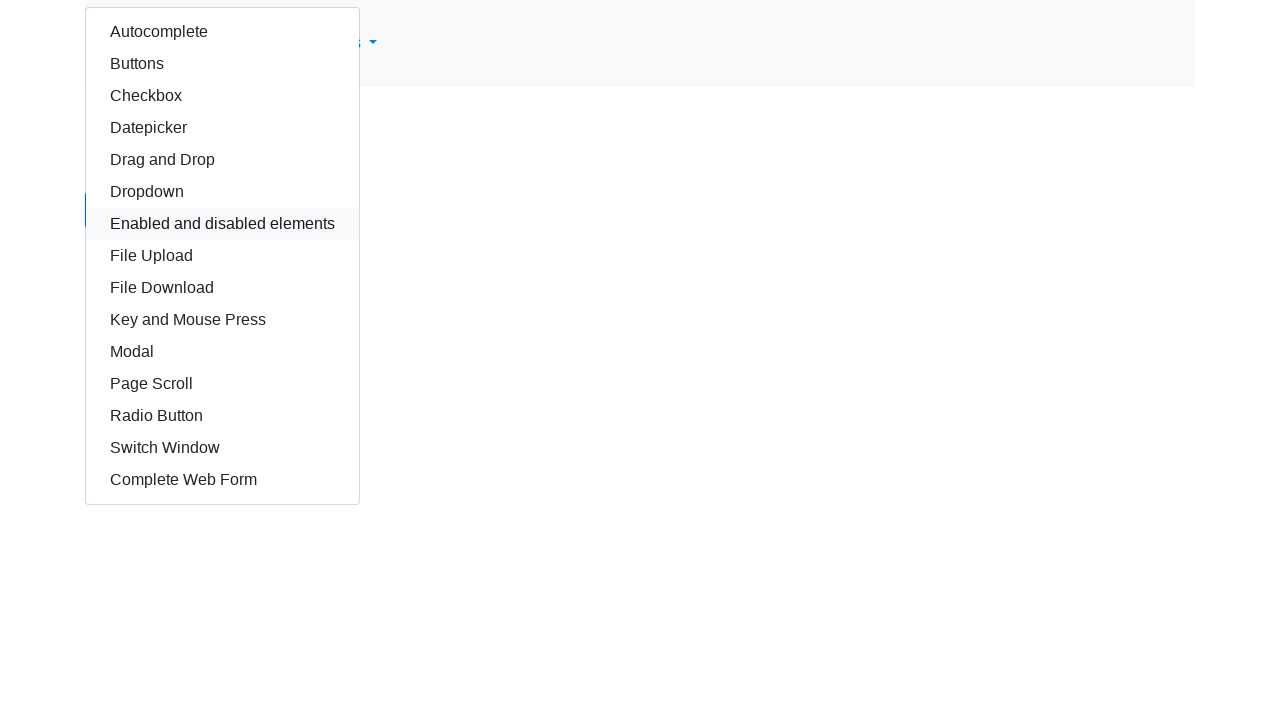

Dropdown menu became visible
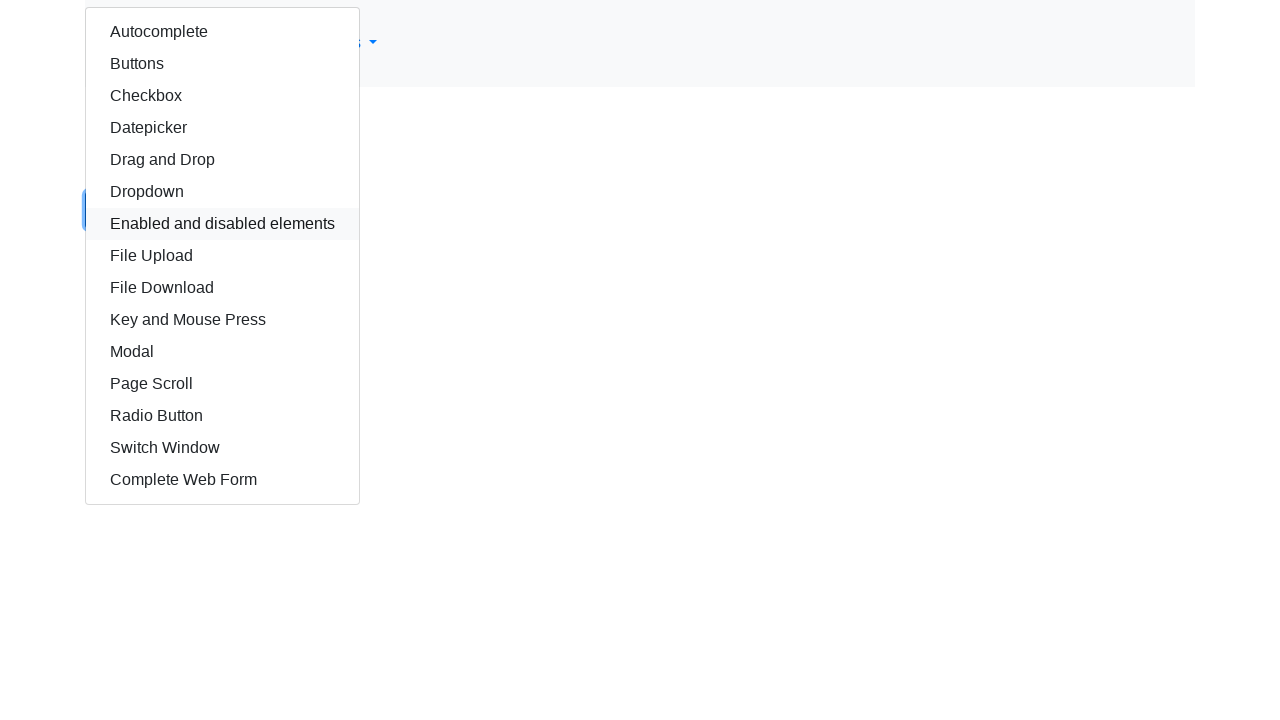

Selected dropdown option 1 of 15 at (222, 32) on div.dropdown-menu.show a:nth-child(1)
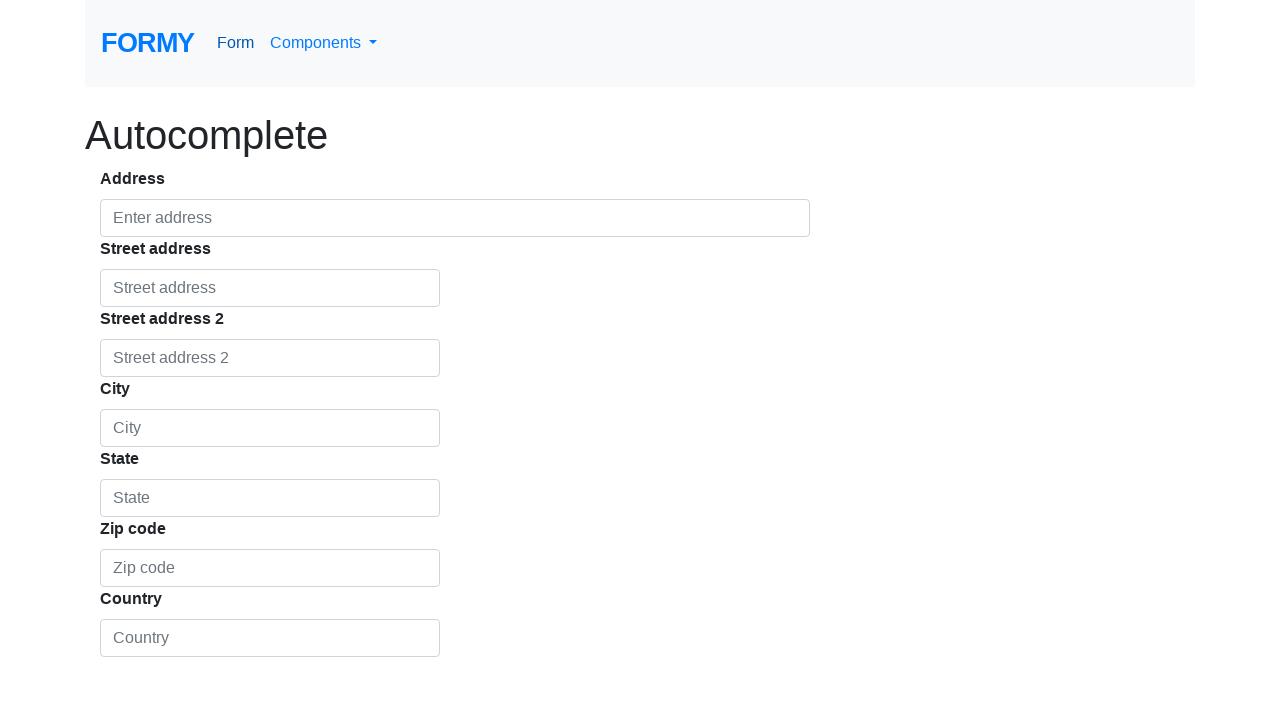

Navigated back to dropdown page after selecting option 1
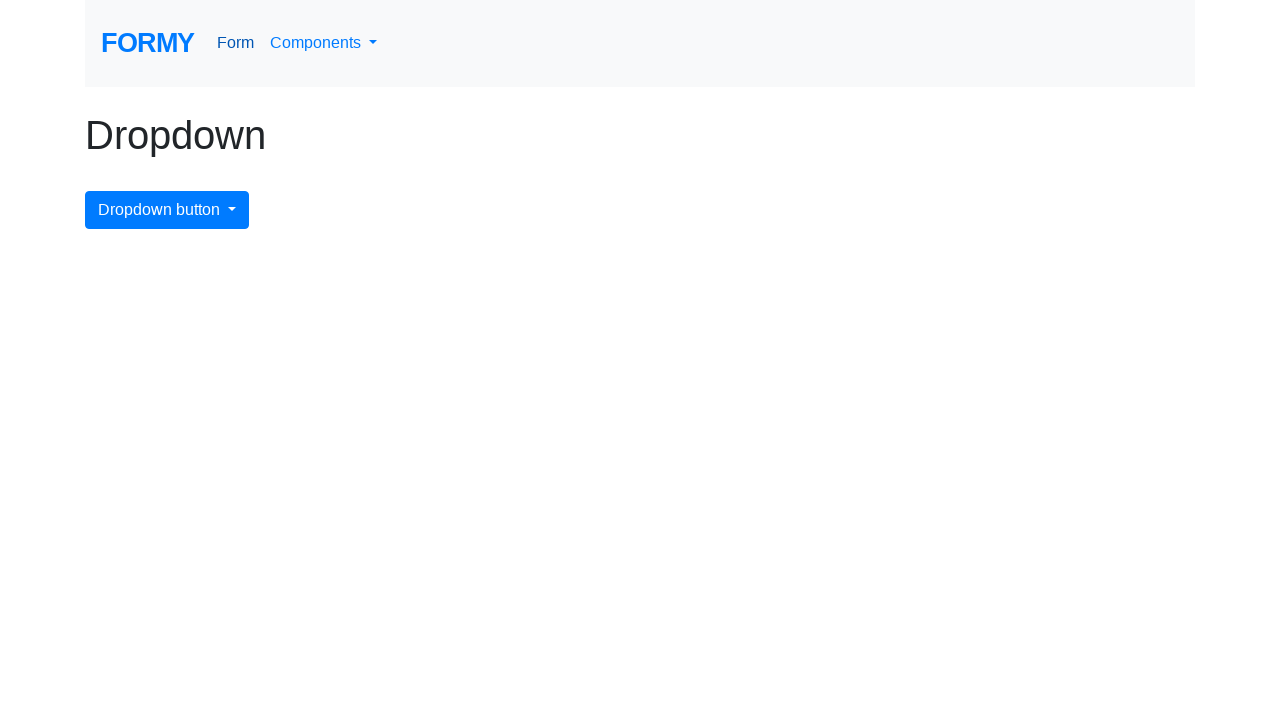

Clicked dropdown button to open menu (iteration 2) at (167, 210) on #dropdownMenuButton
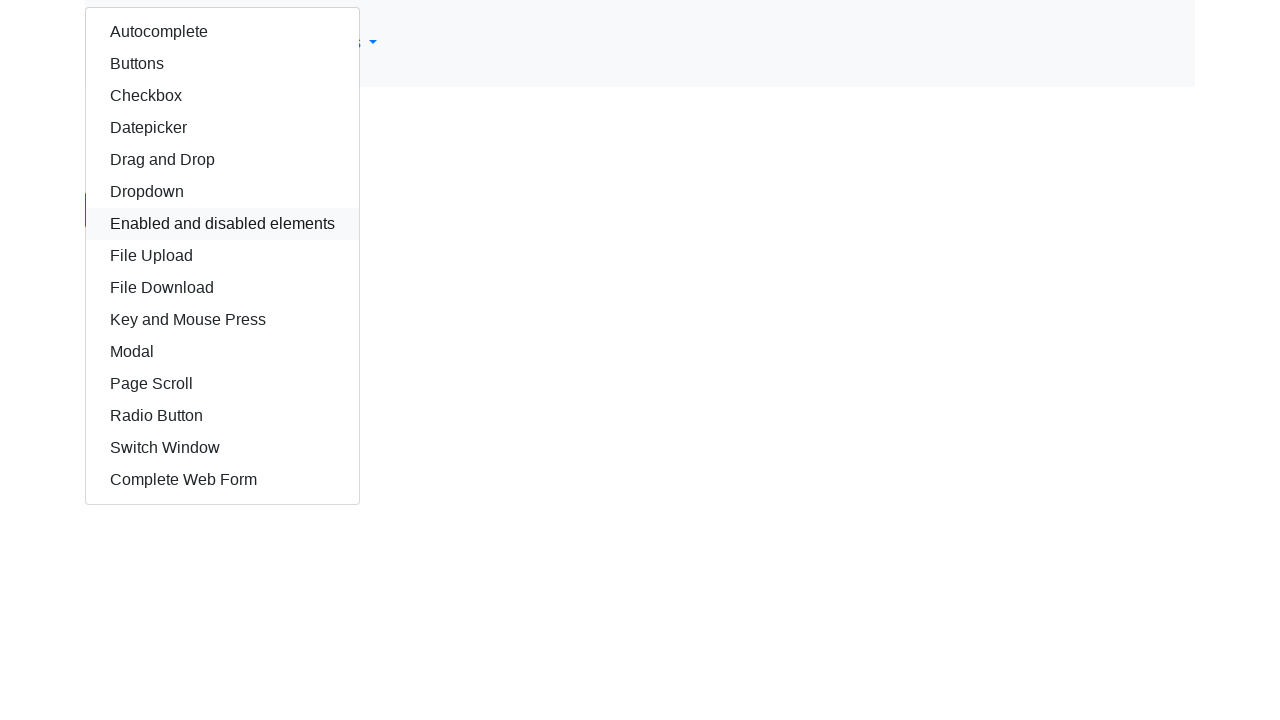

Dropdown menu became visible
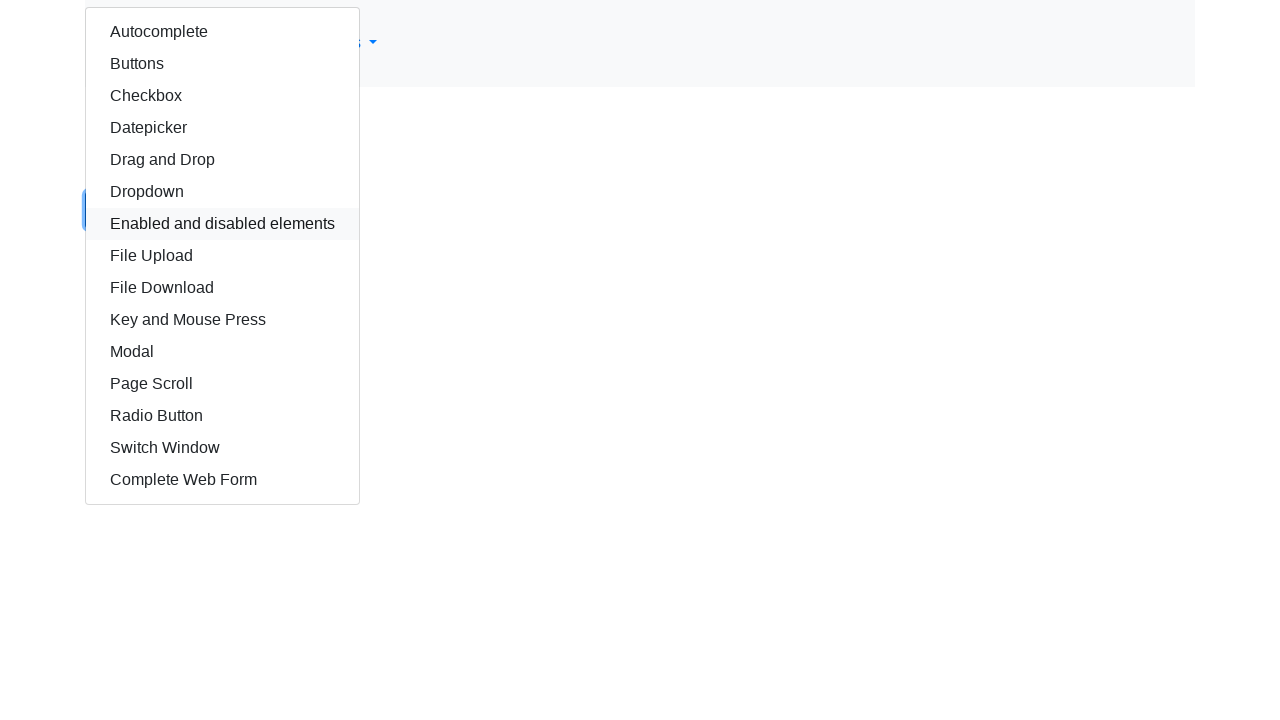

Selected dropdown option 2 of 15 at (222, 64) on div.dropdown-menu.show a:nth-child(2)
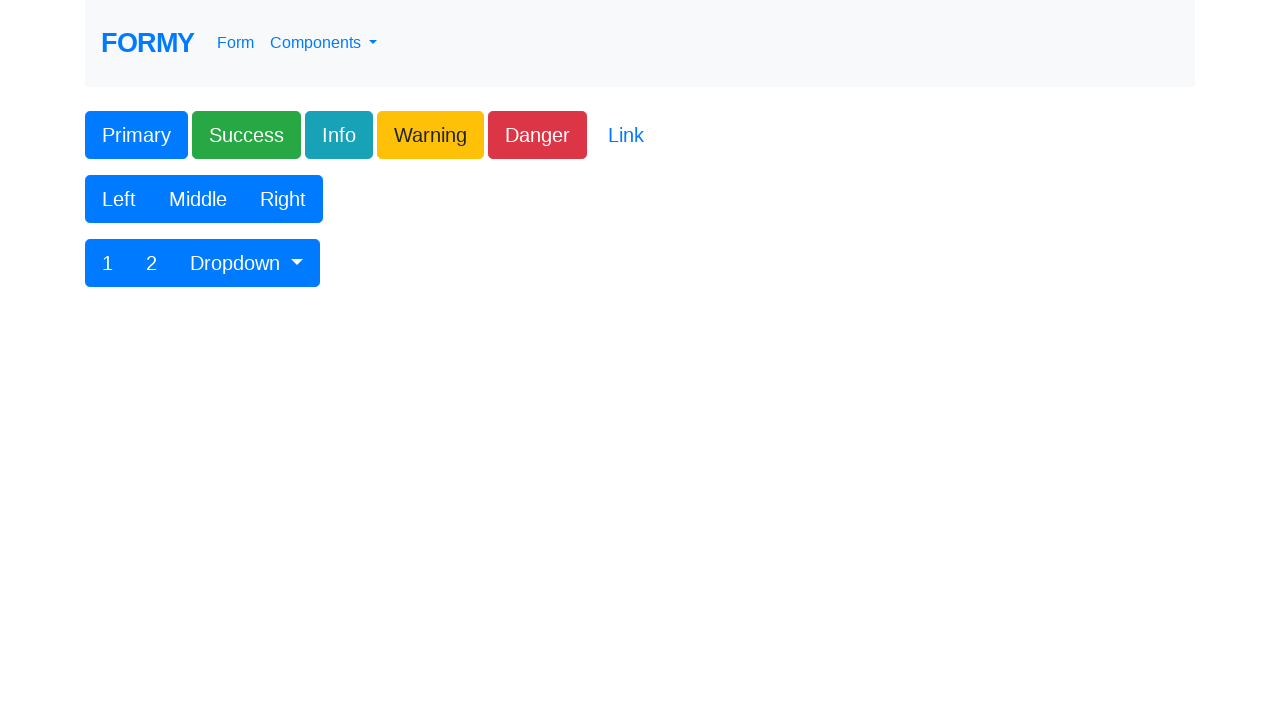

Navigated back to dropdown page after selecting option 2
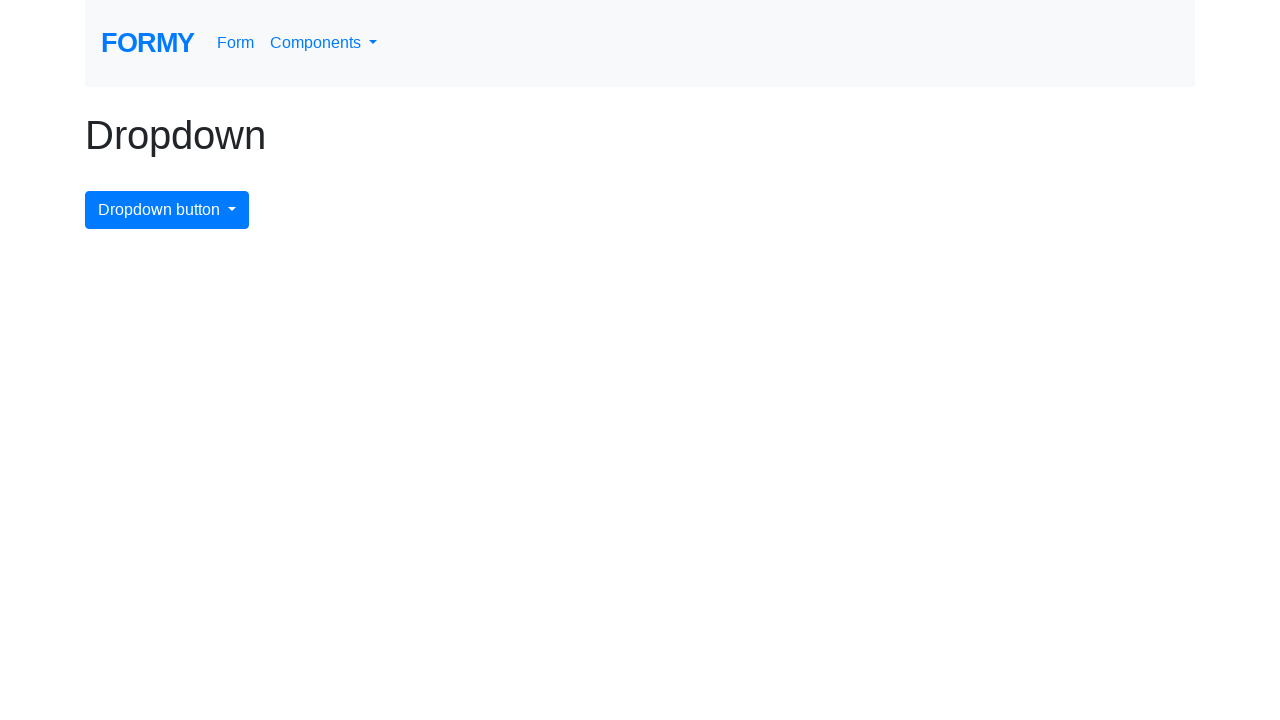

Clicked dropdown button to open menu (iteration 3) at (167, 210) on #dropdownMenuButton
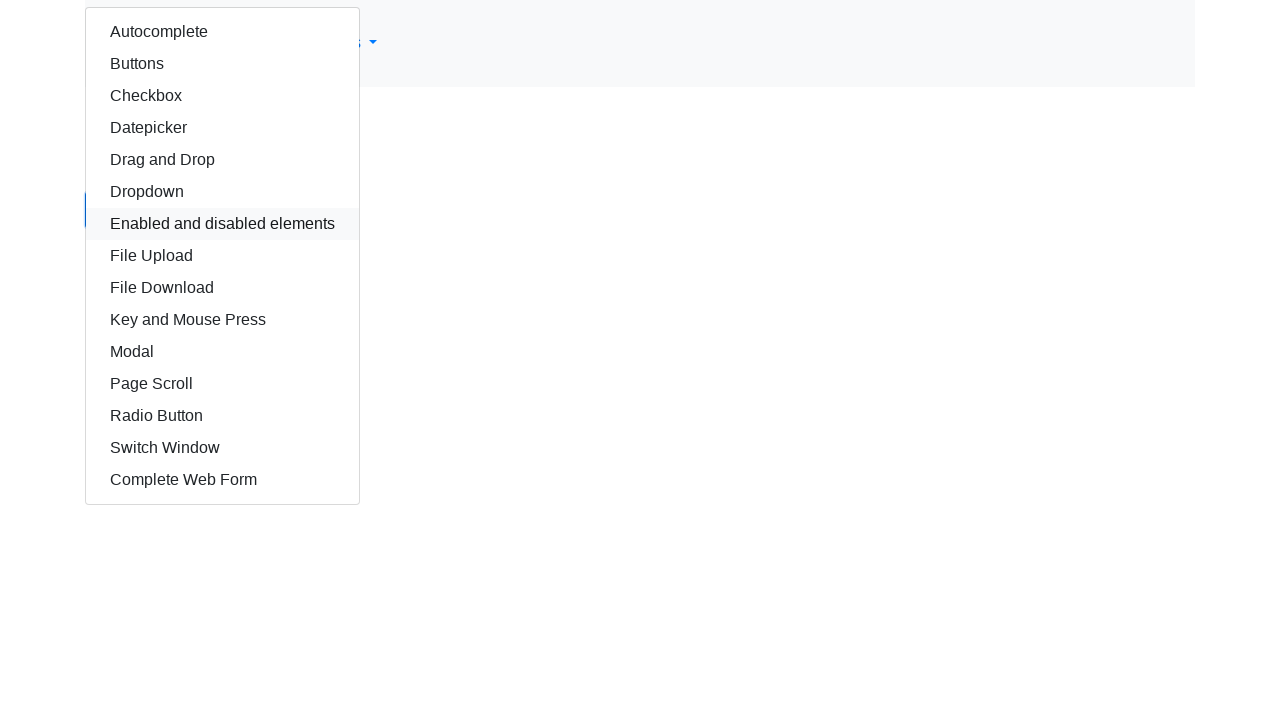

Dropdown menu became visible
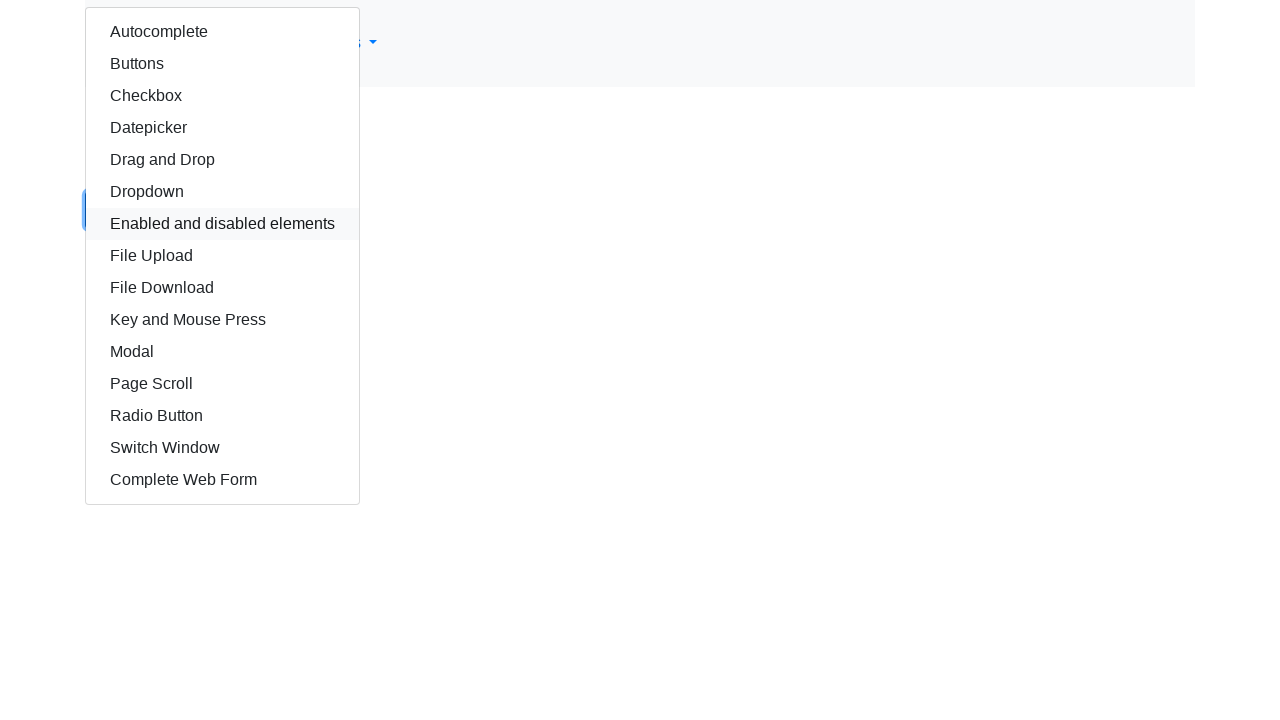

Selected dropdown option 3 of 15 at (222, 96) on div.dropdown-menu.show a:nth-child(3)
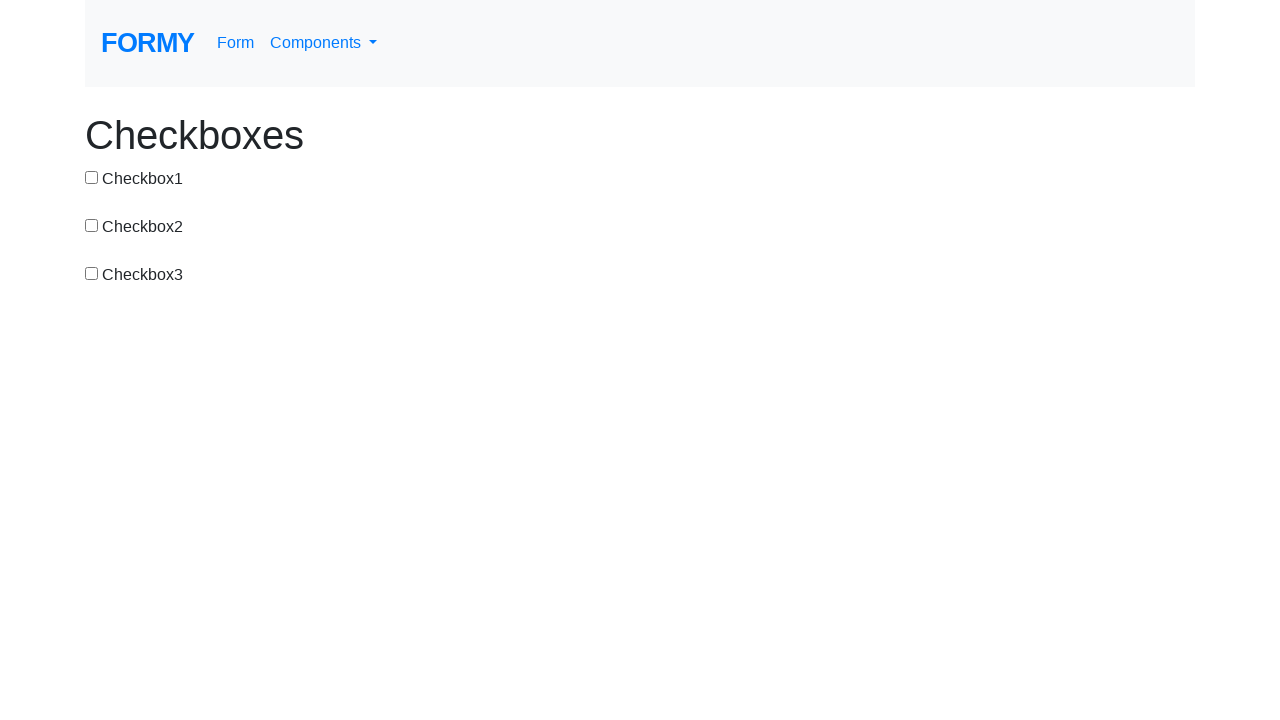

Navigated back to dropdown page after selecting option 3
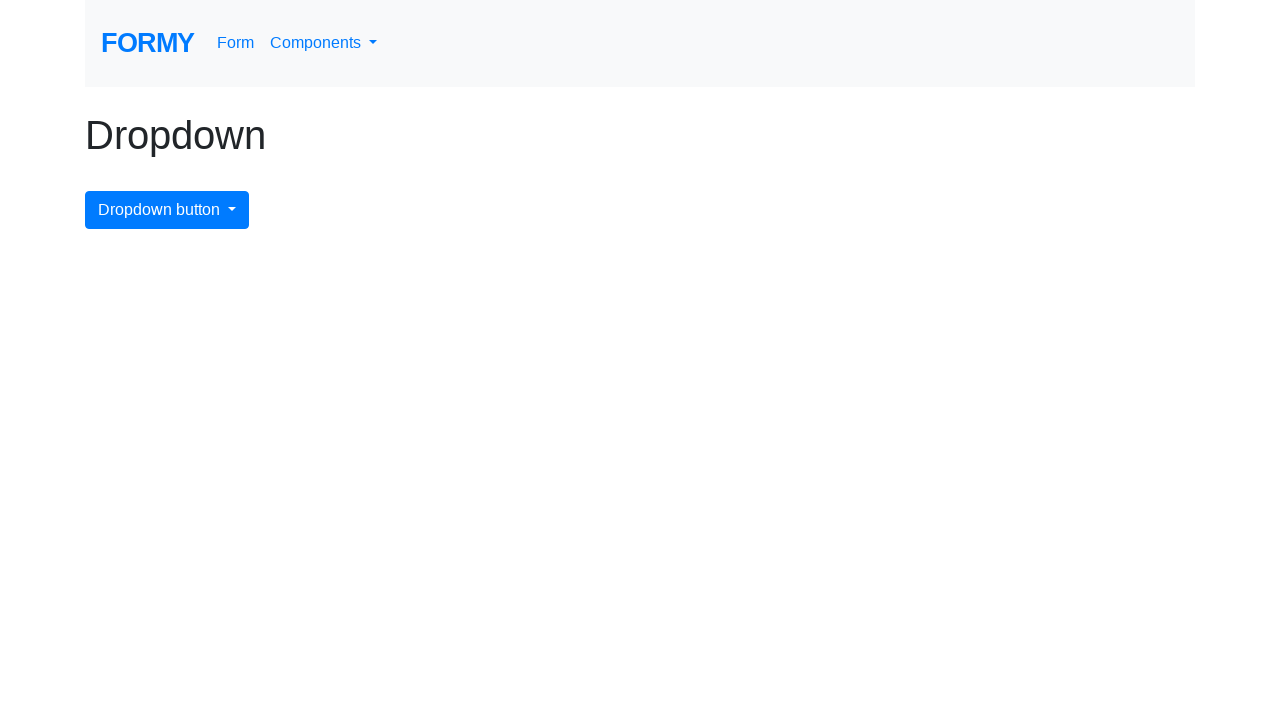

Clicked dropdown button to open menu (iteration 4) at (167, 210) on #dropdownMenuButton
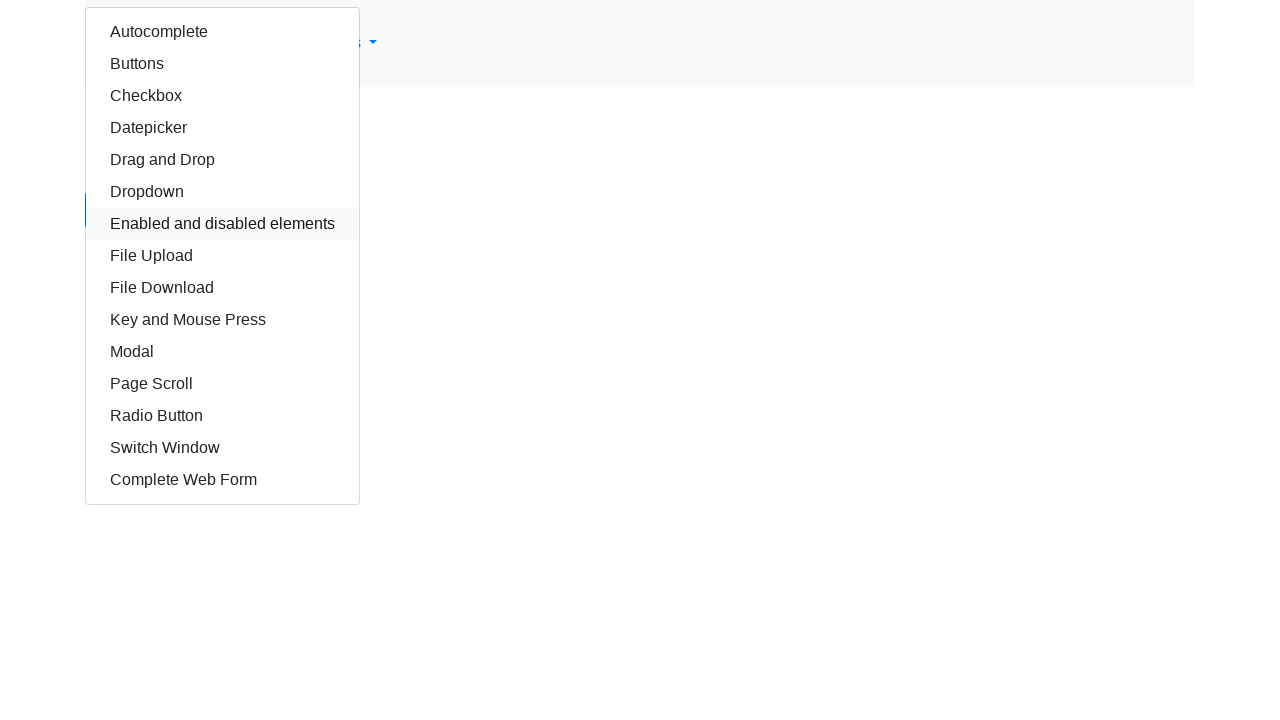

Dropdown menu became visible
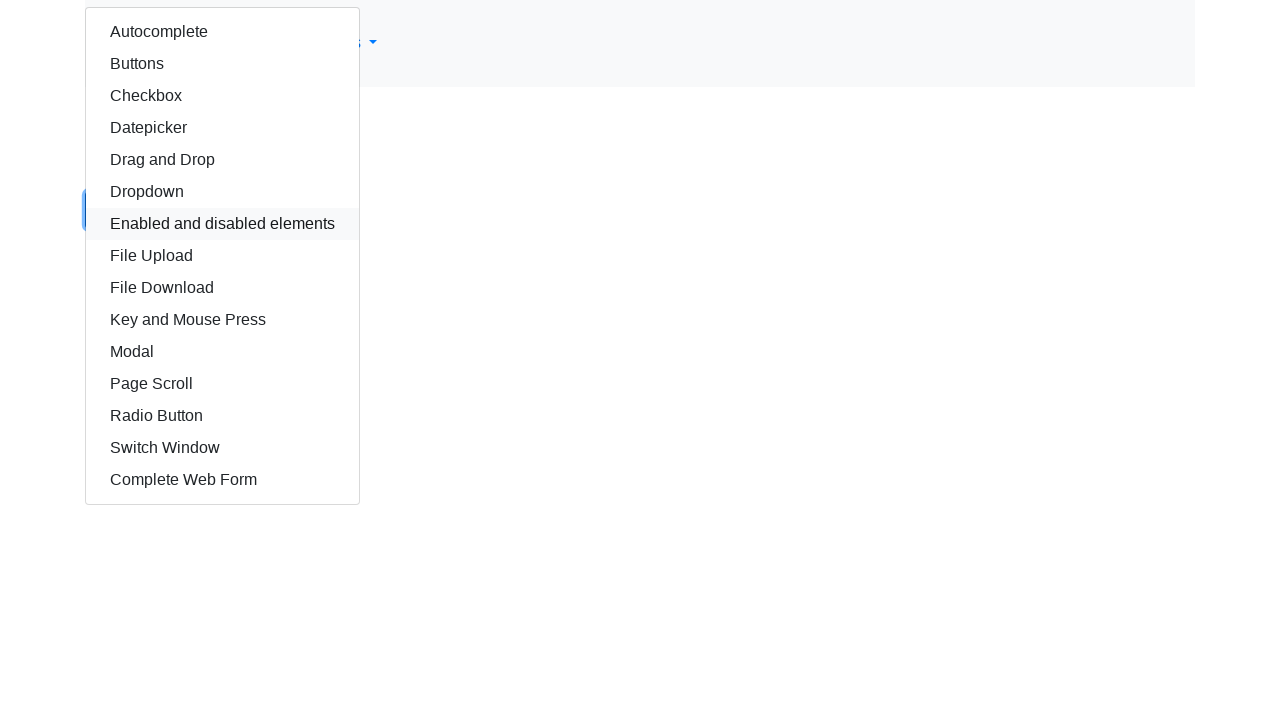

Selected dropdown option 4 of 15 at (222, 128) on div.dropdown-menu.show a:nth-child(4)
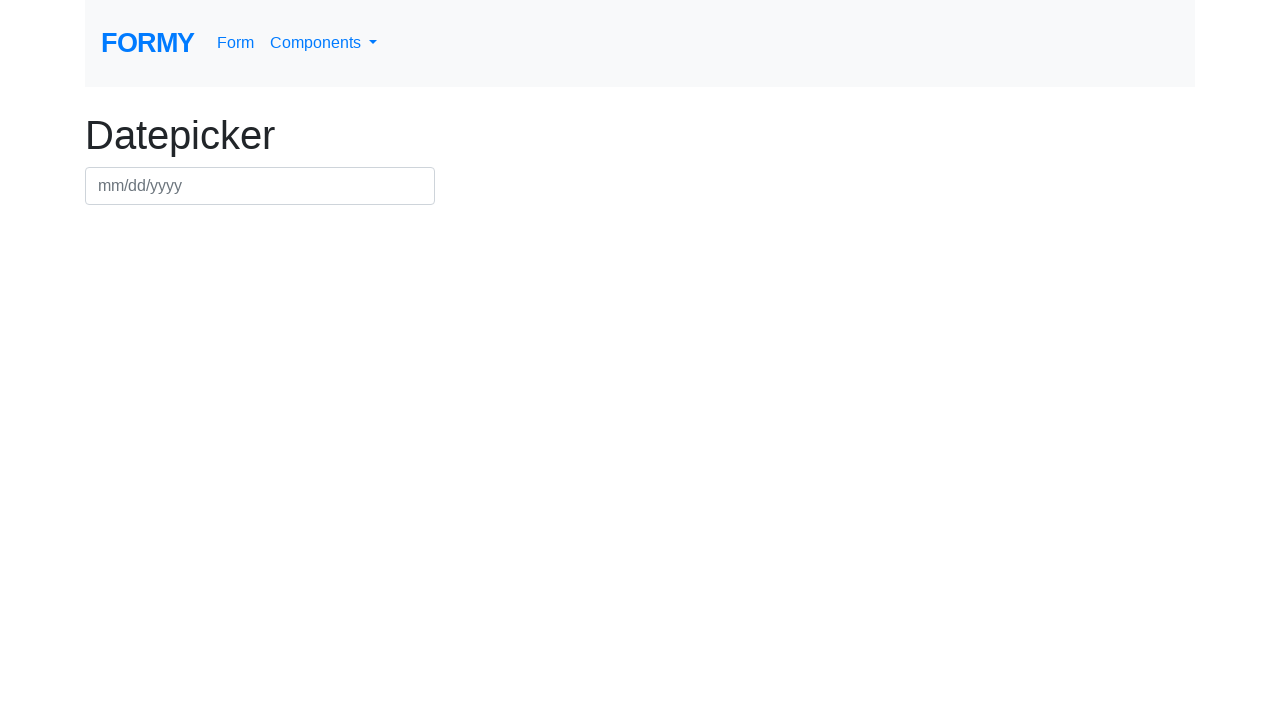

Navigated back to dropdown page after selecting option 4
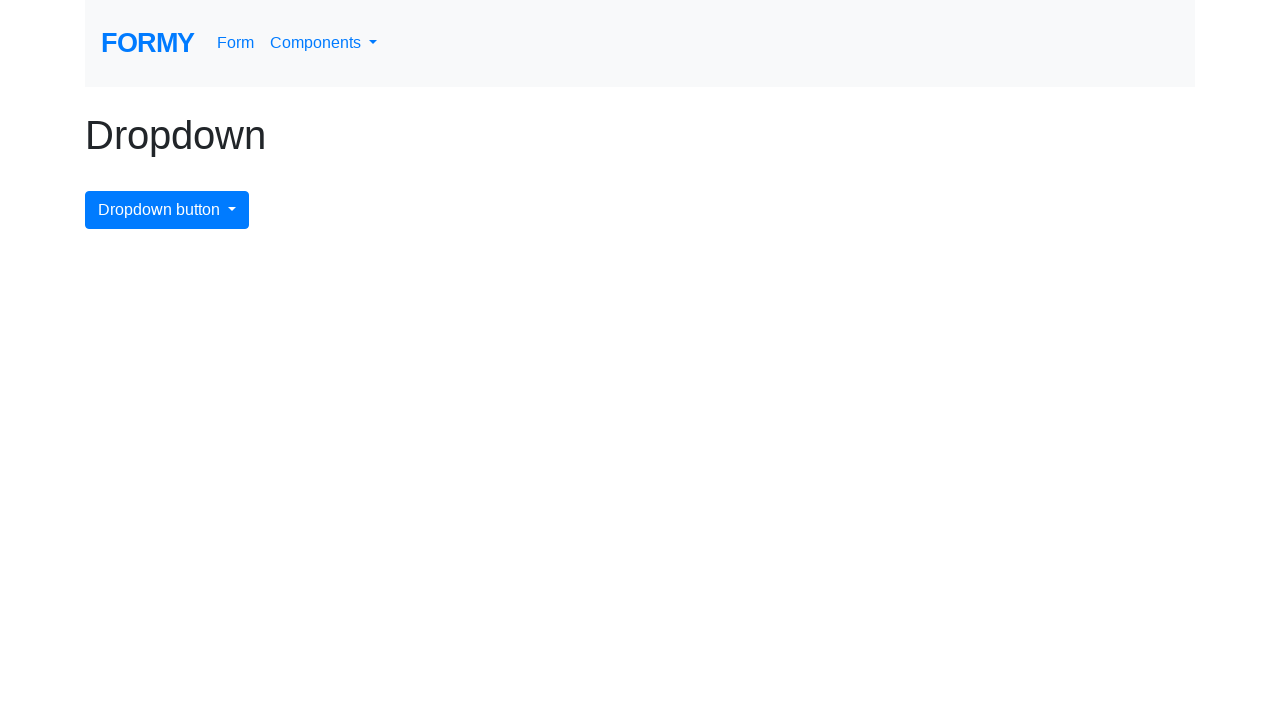

Clicked dropdown button to open menu (iteration 5) at (167, 210) on #dropdownMenuButton
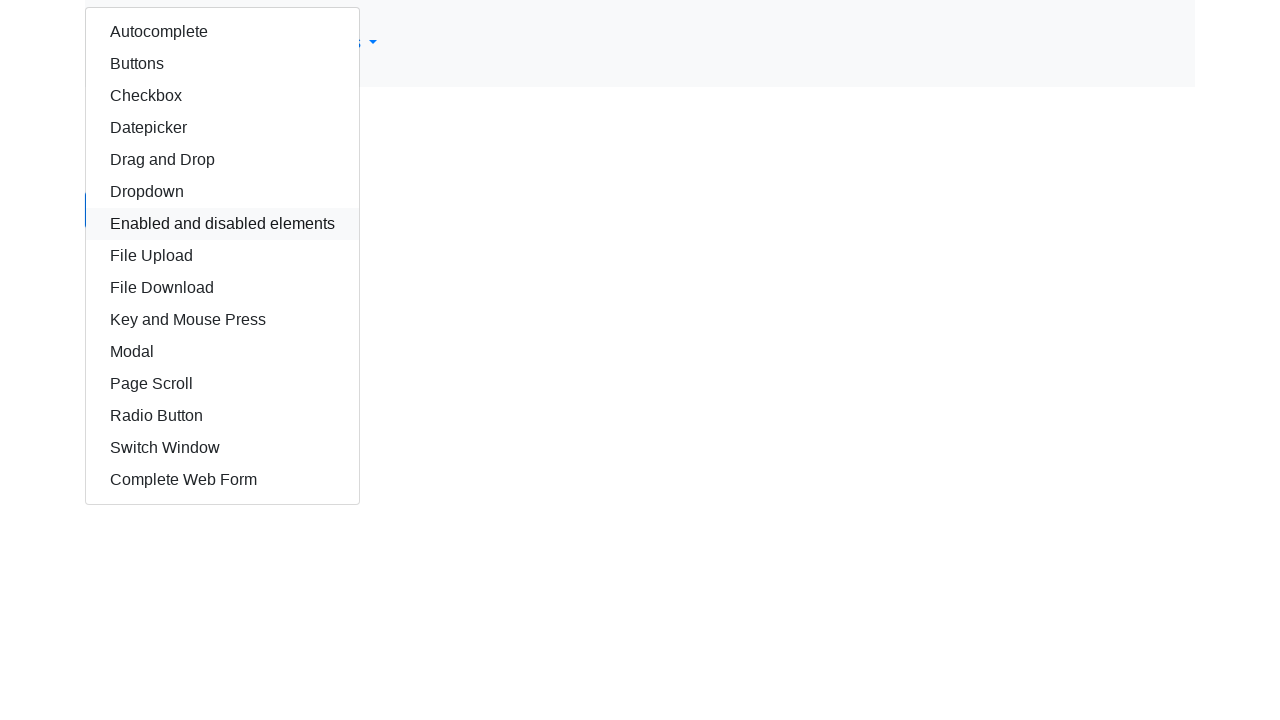

Dropdown menu became visible
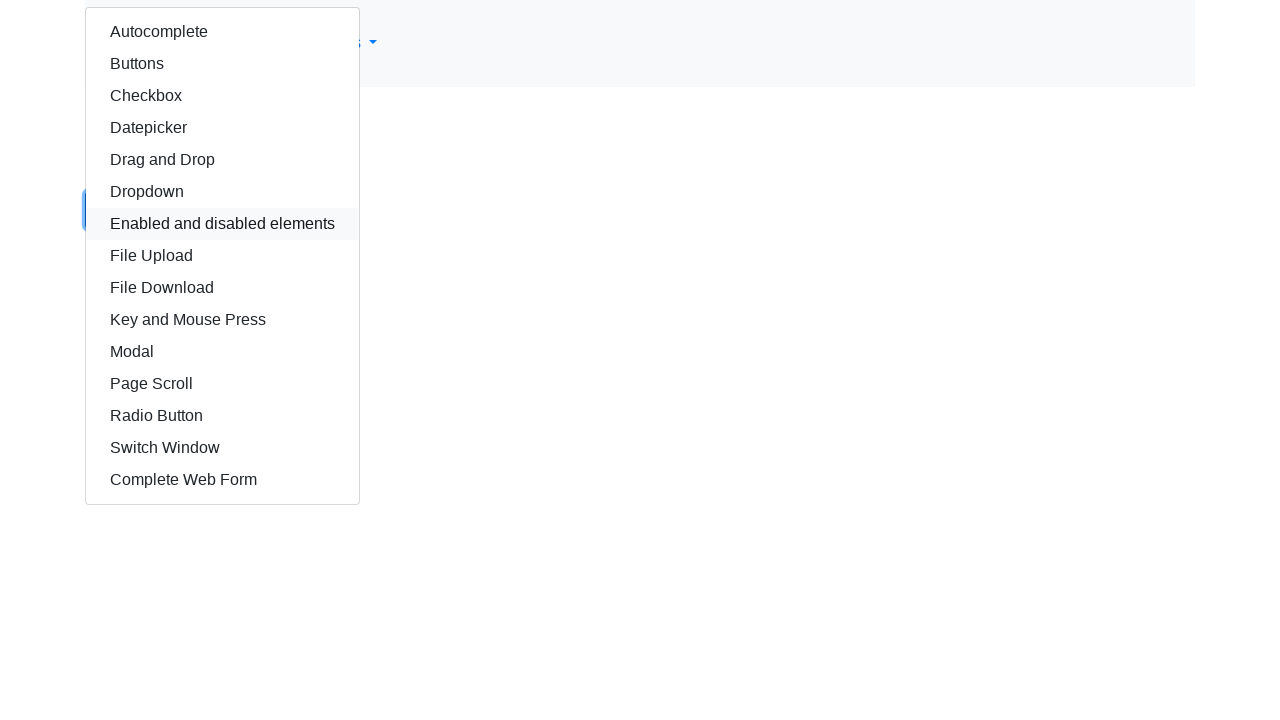

Selected dropdown option 5 of 15 at (222, 160) on div.dropdown-menu.show a:nth-child(5)
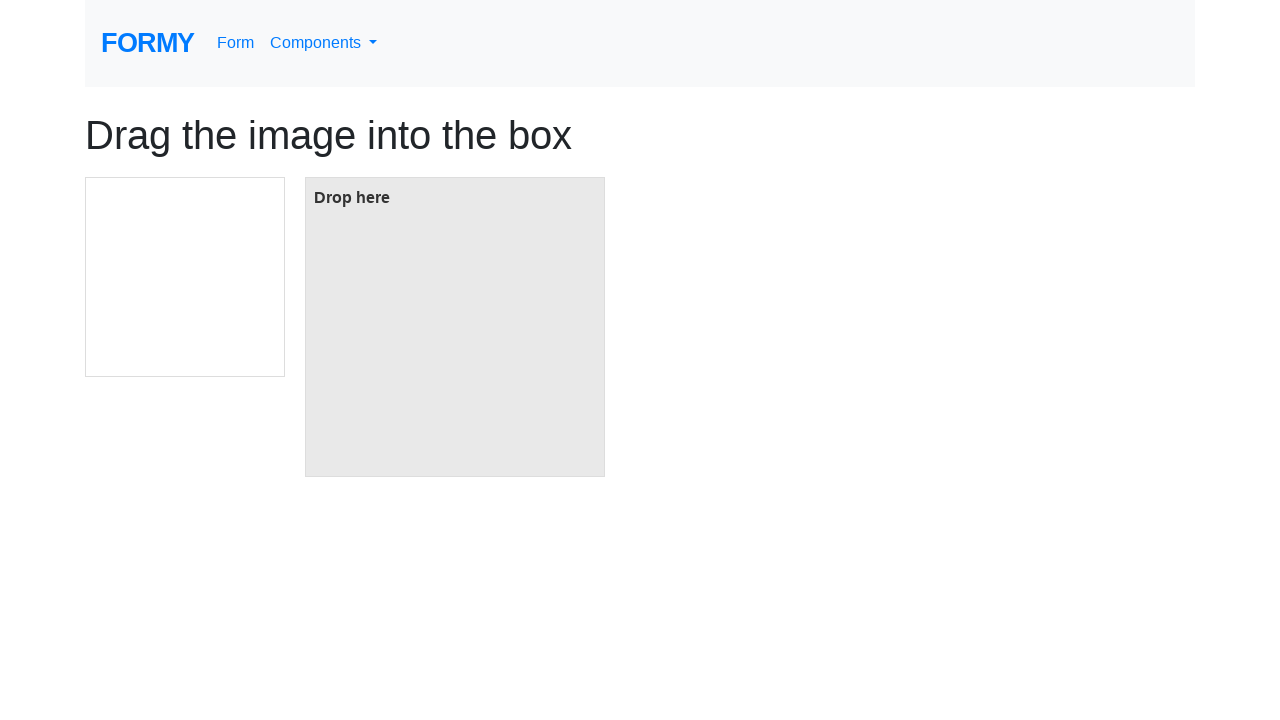

Navigated back to dropdown page after selecting option 5
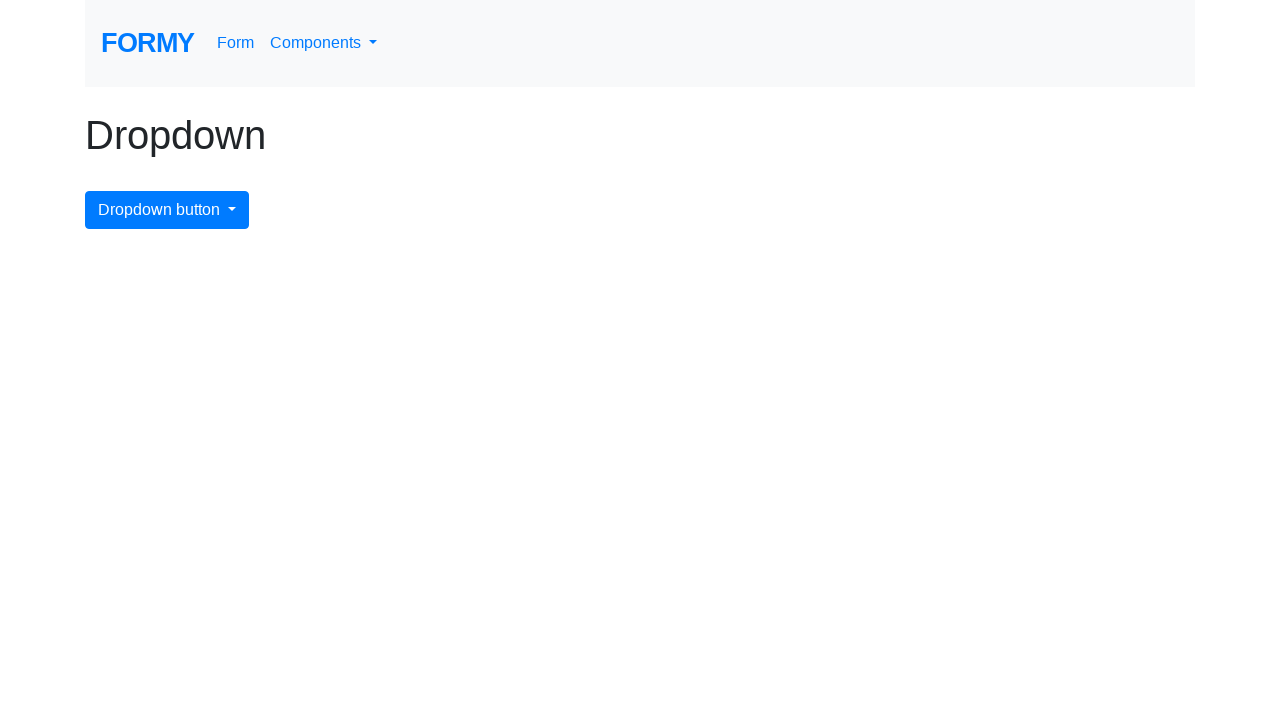

Clicked dropdown button to open menu (iteration 6) at (167, 210) on #dropdownMenuButton
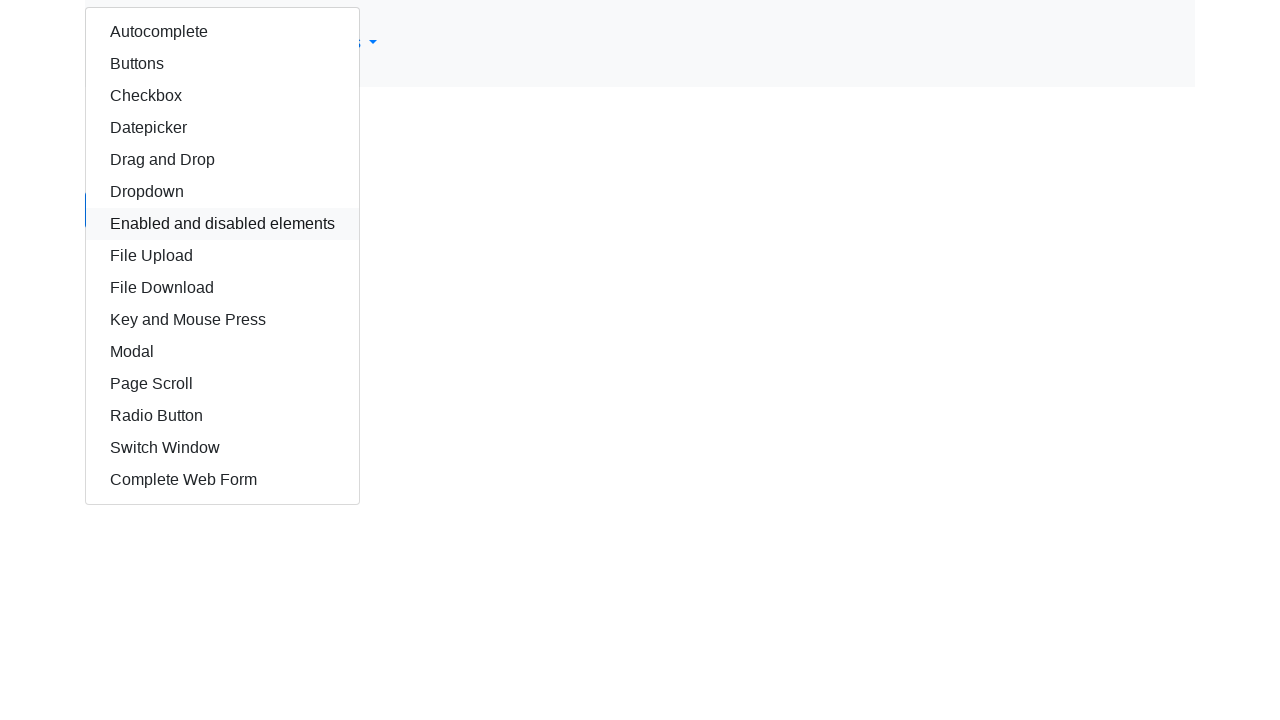

Dropdown menu became visible
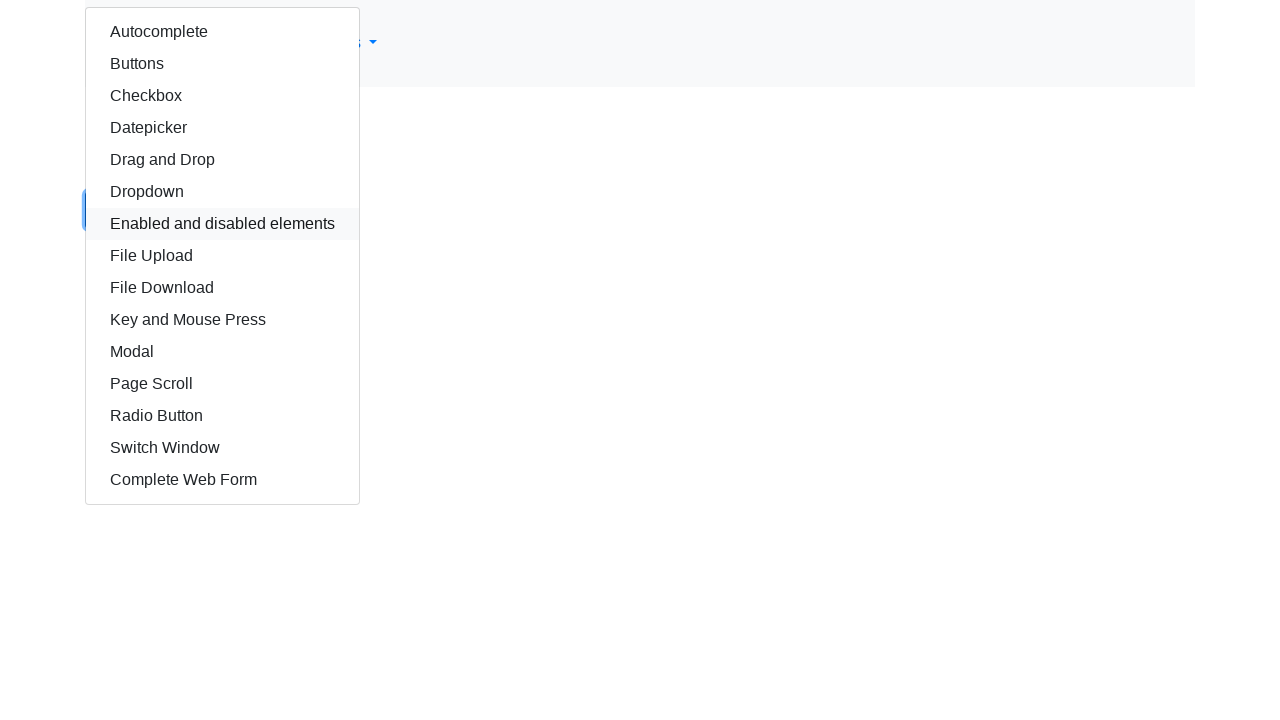

Selected dropdown option 6 of 15 at (222, 192) on div.dropdown-menu.show a:nth-child(6)
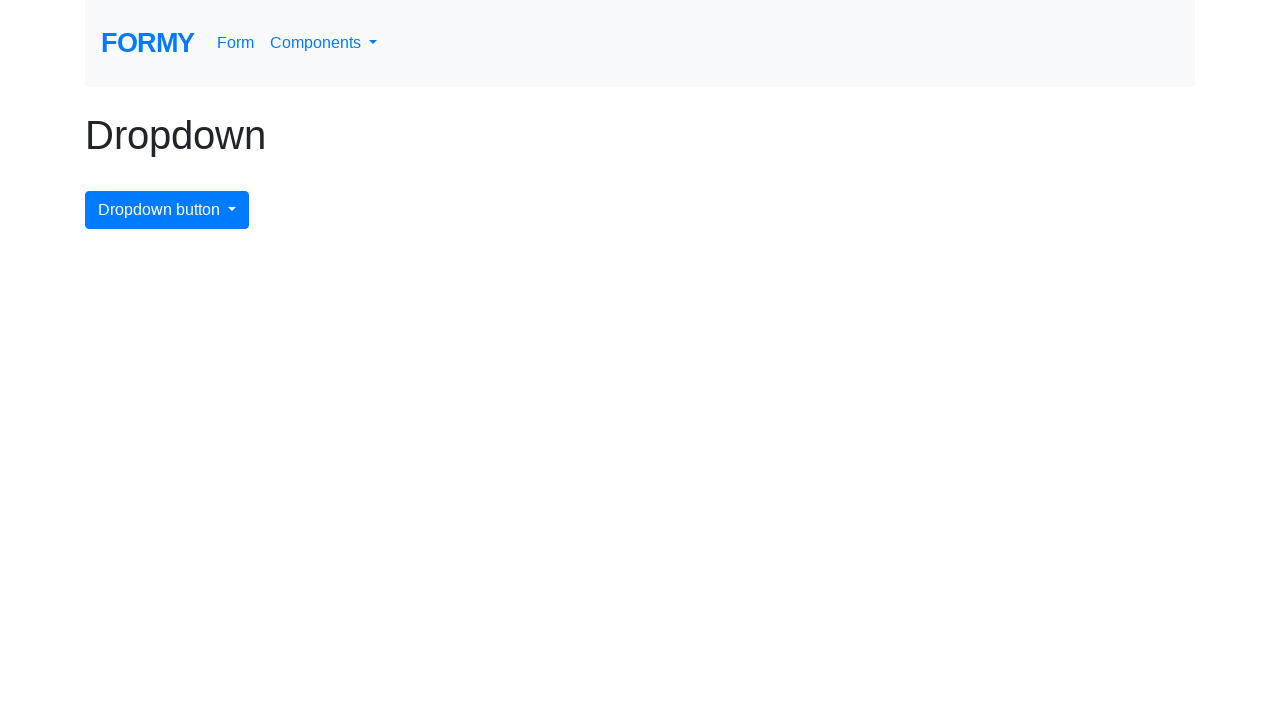

Navigated back to dropdown page after selecting option 6
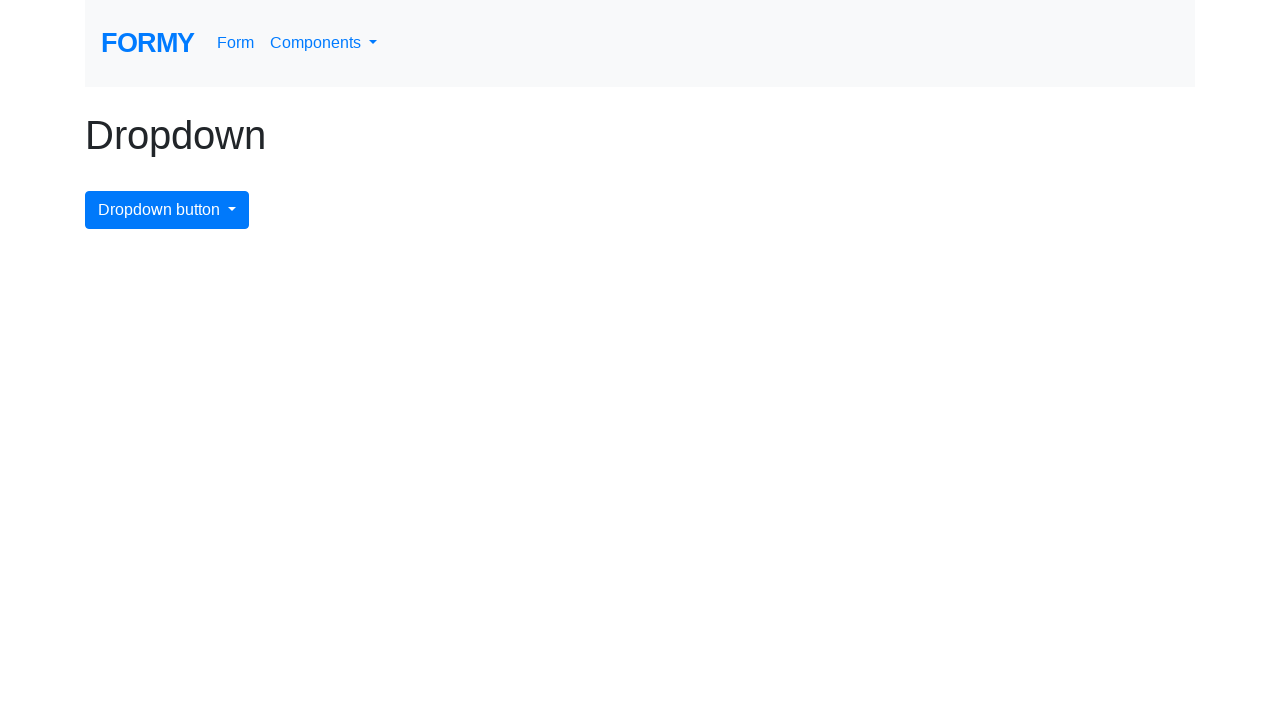

Clicked dropdown button to open menu (iteration 7) at (167, 210) on #dropdownMenuButton
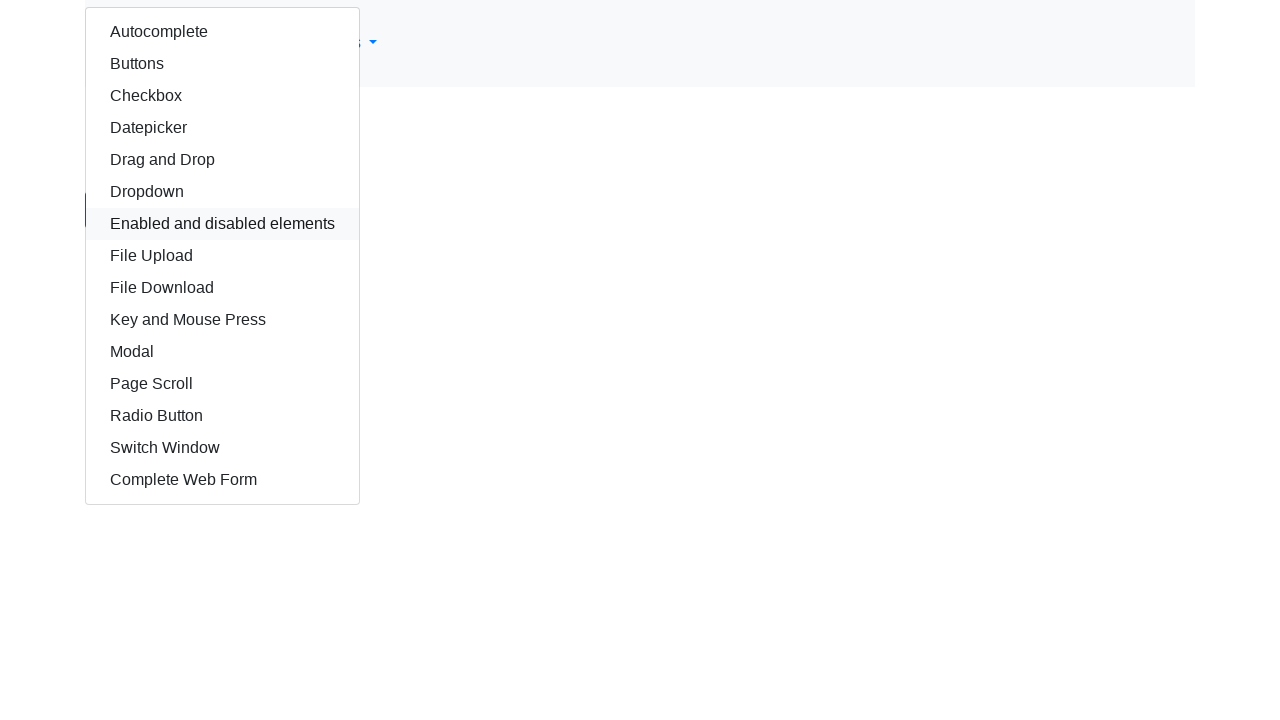

Dropdown menu became visible
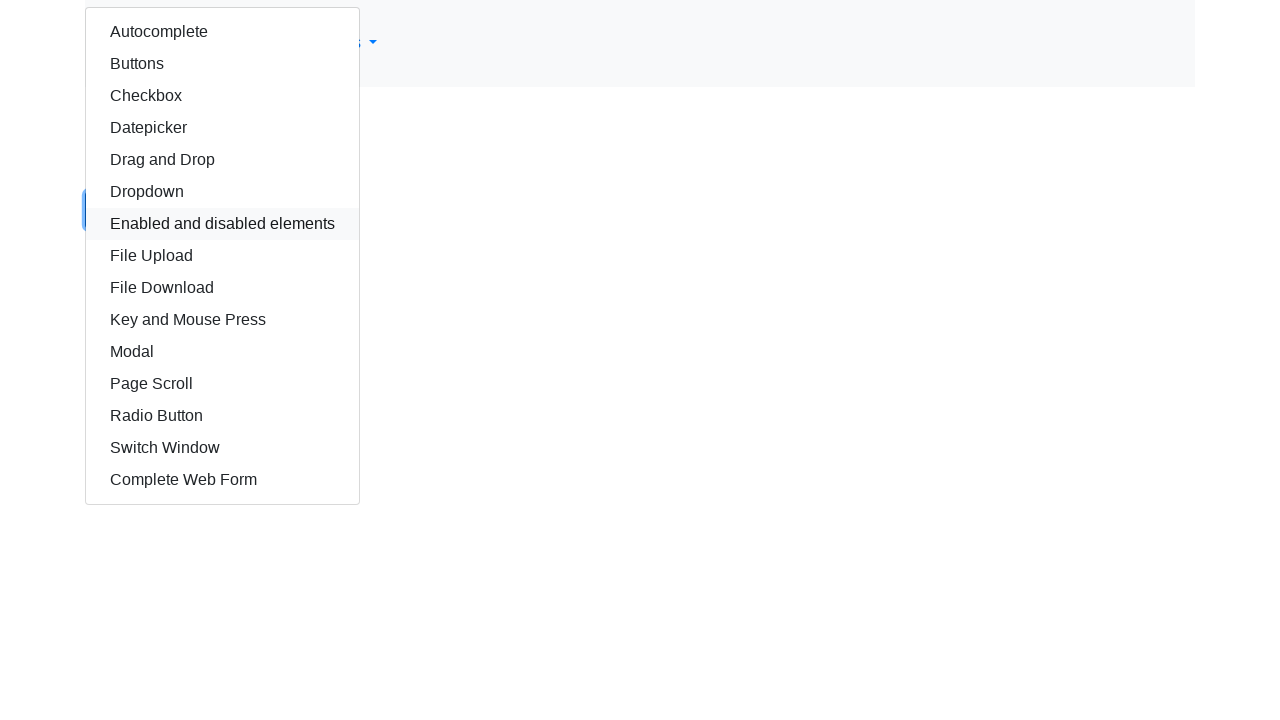

Selected dropdown option 7 of 15 at (222, 224) on div.dropdown-menu.show a:nth-child(7)
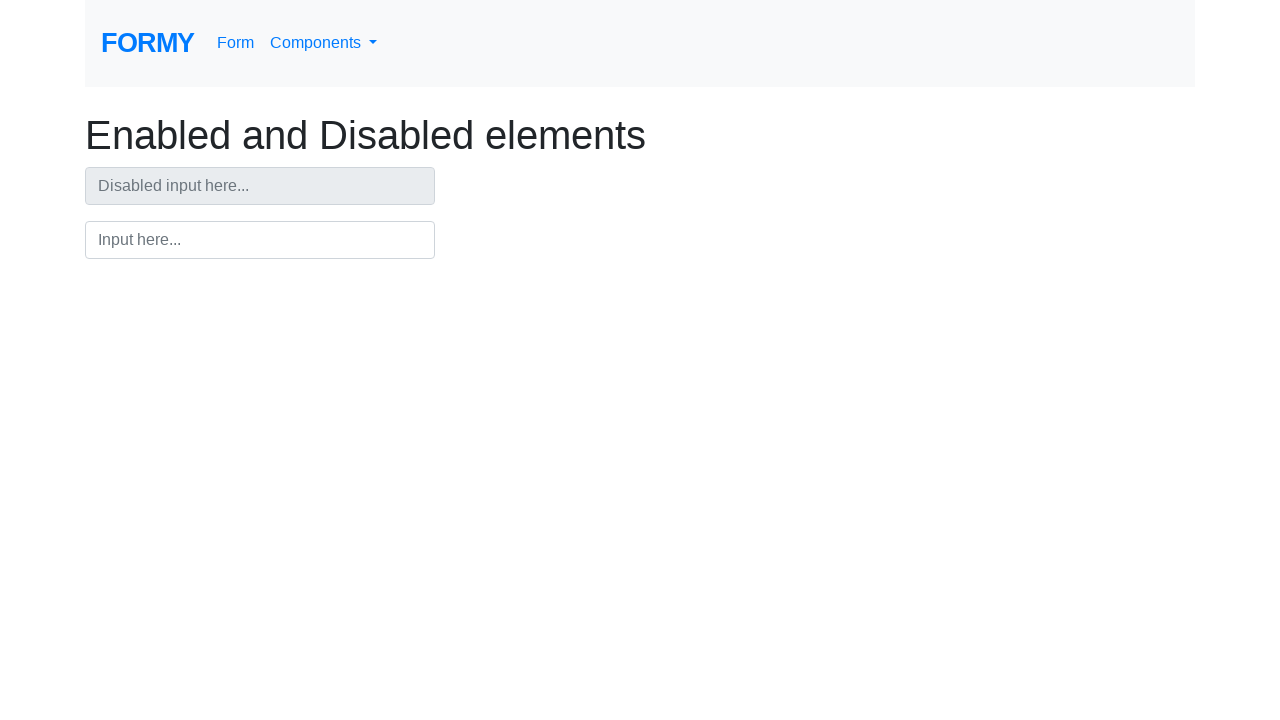

Navigated back to dropdown page after selecting option 7
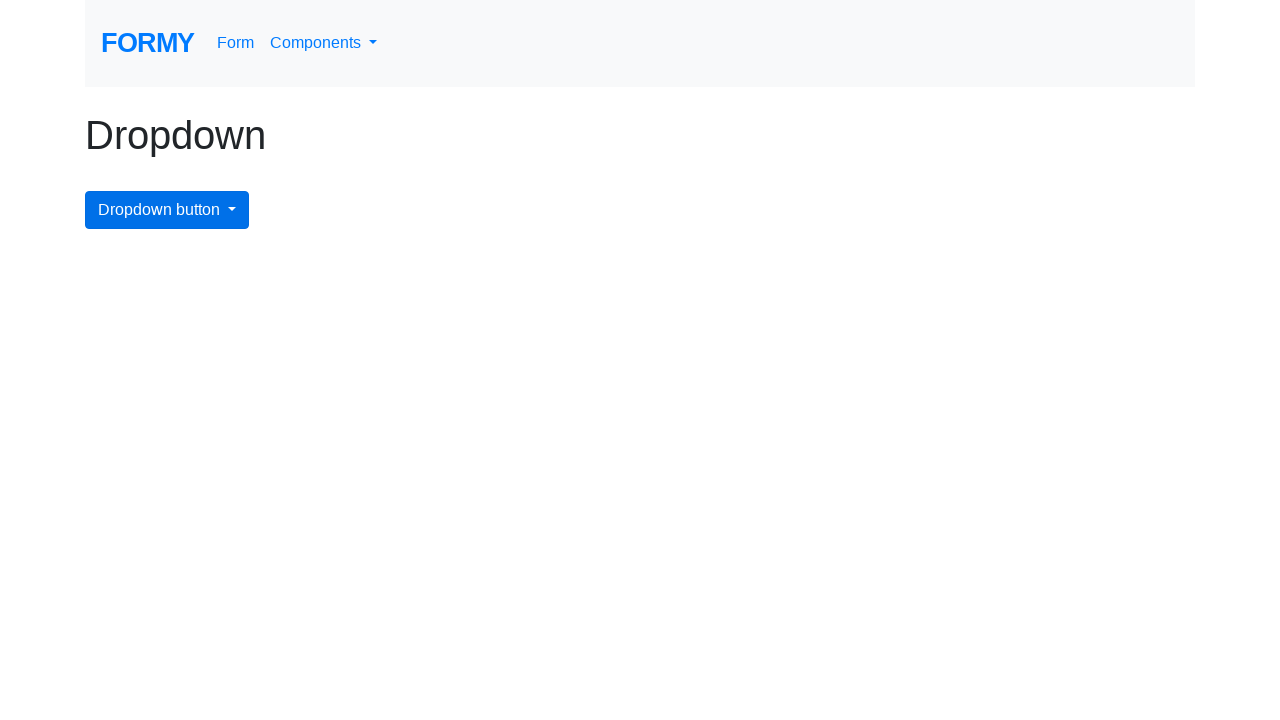

Clicked dropdown button to open menu (iteration 8) at (167, 210) on #dropdownMenuButton
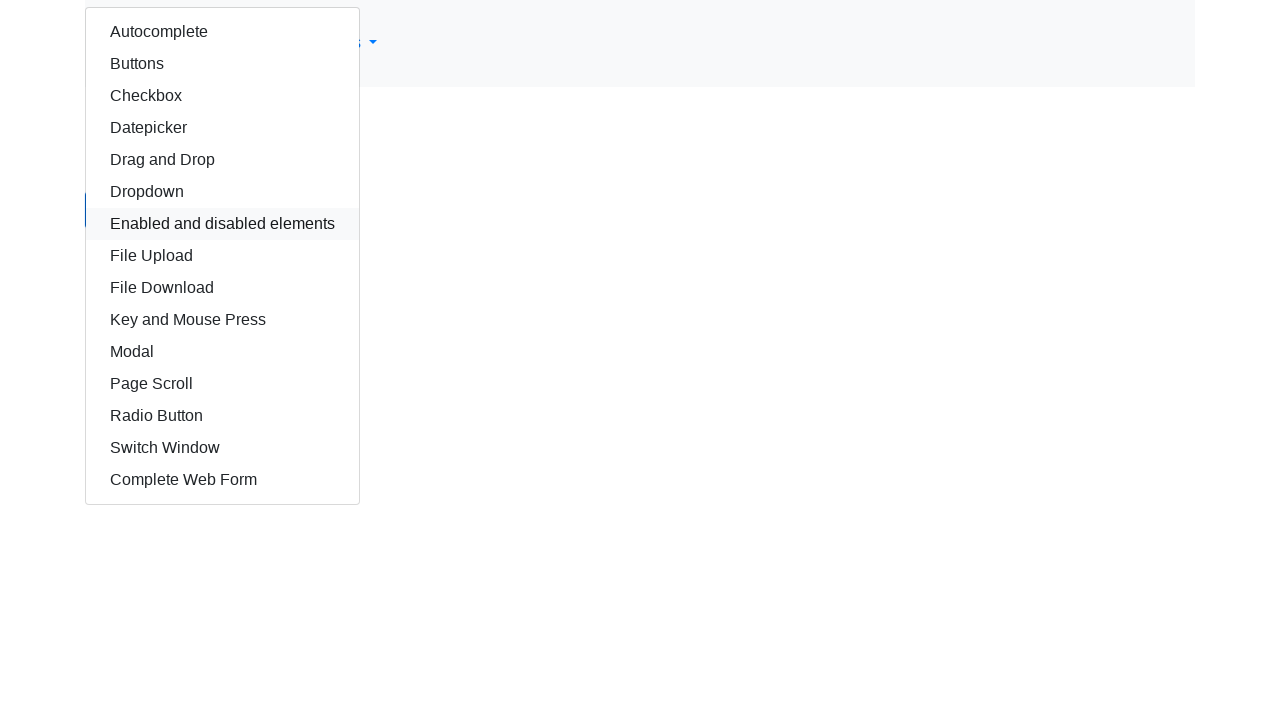

Dropdown menu became visible
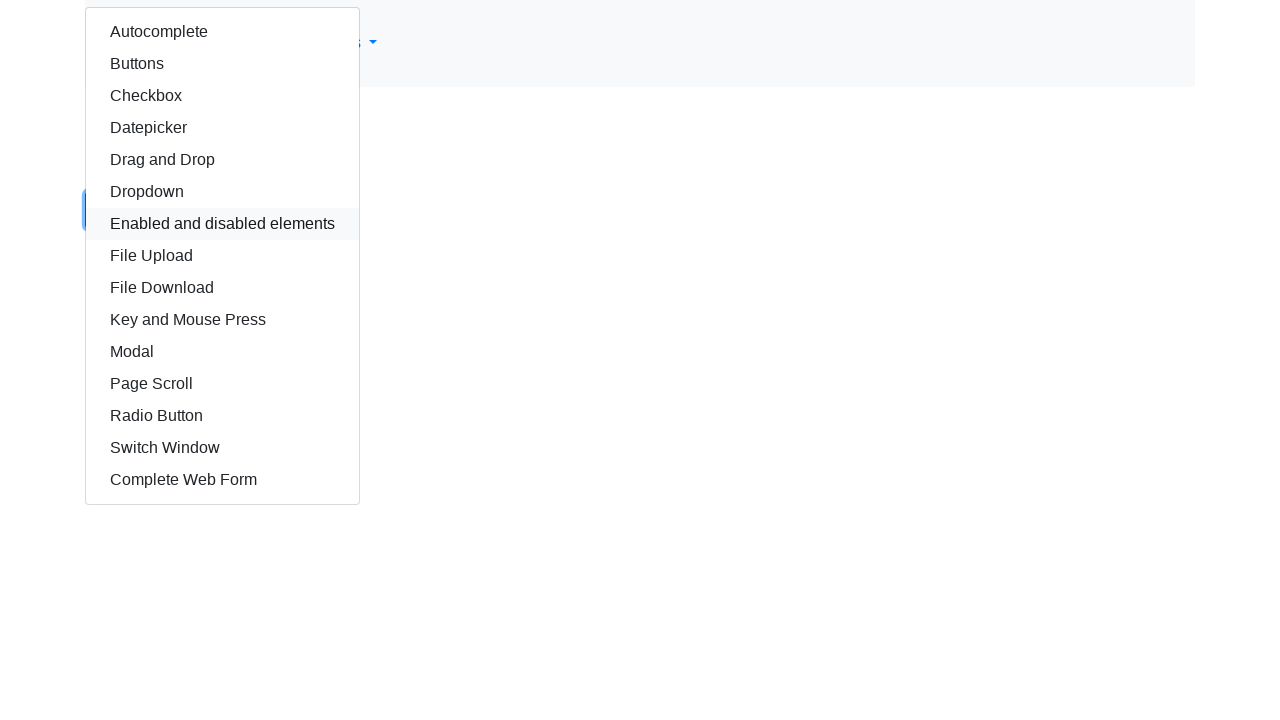

Selected dropdown option 8 of 15 at (222, 256) on div.dropdown-menu.show a:nth-child(8)
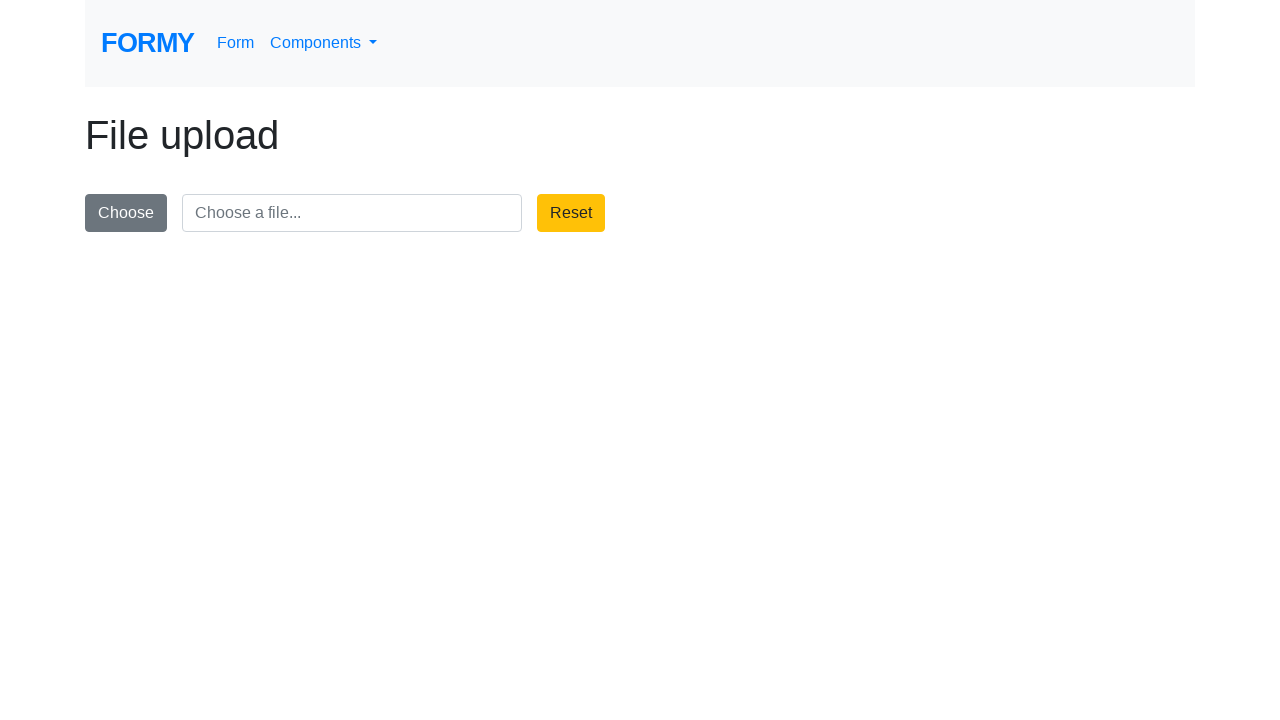

Navigated back to dropdown page after selecting option 8
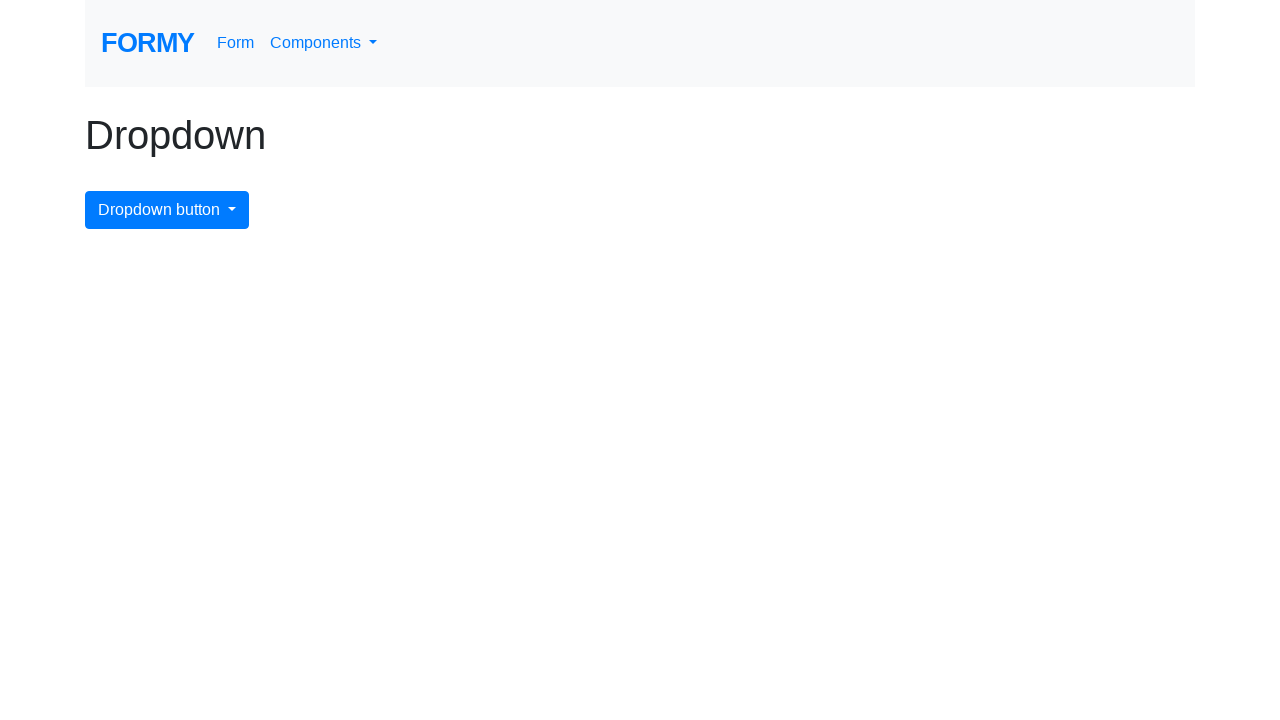

Clicked dropdown button to open menu (iteration 9) at (167, 210) on #dropdownMenuButton
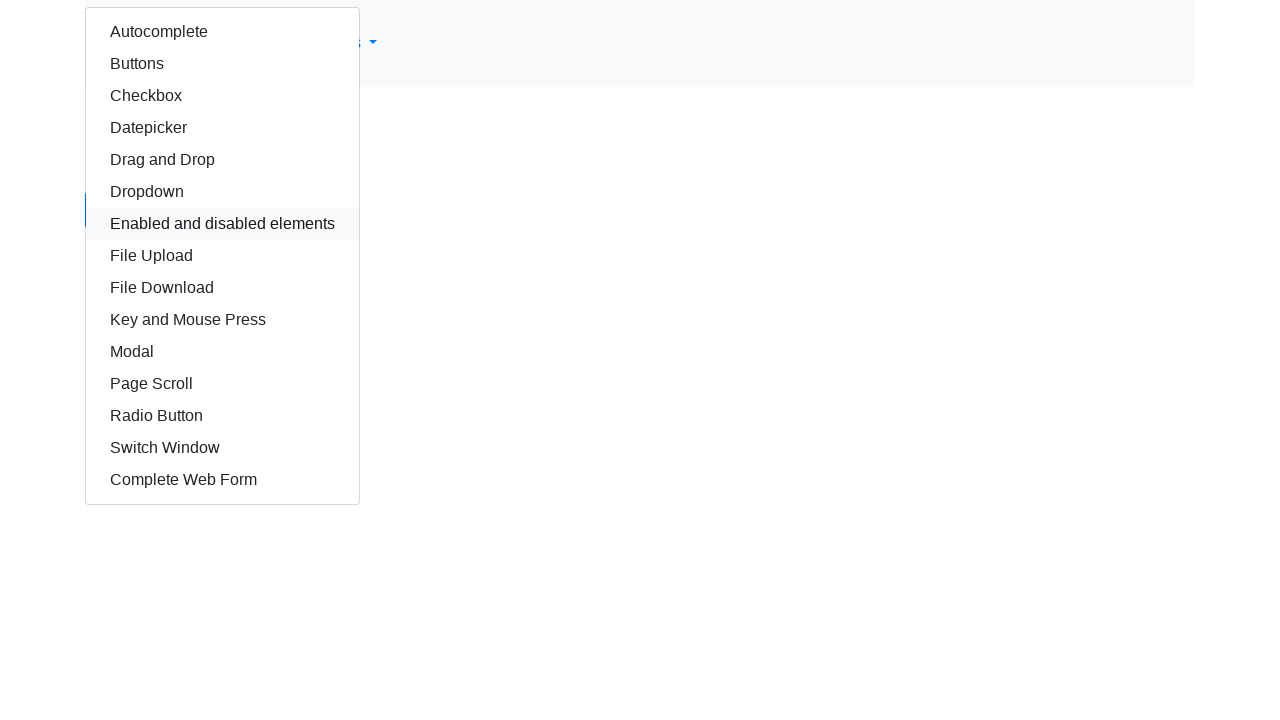

Dropdown menu became visible
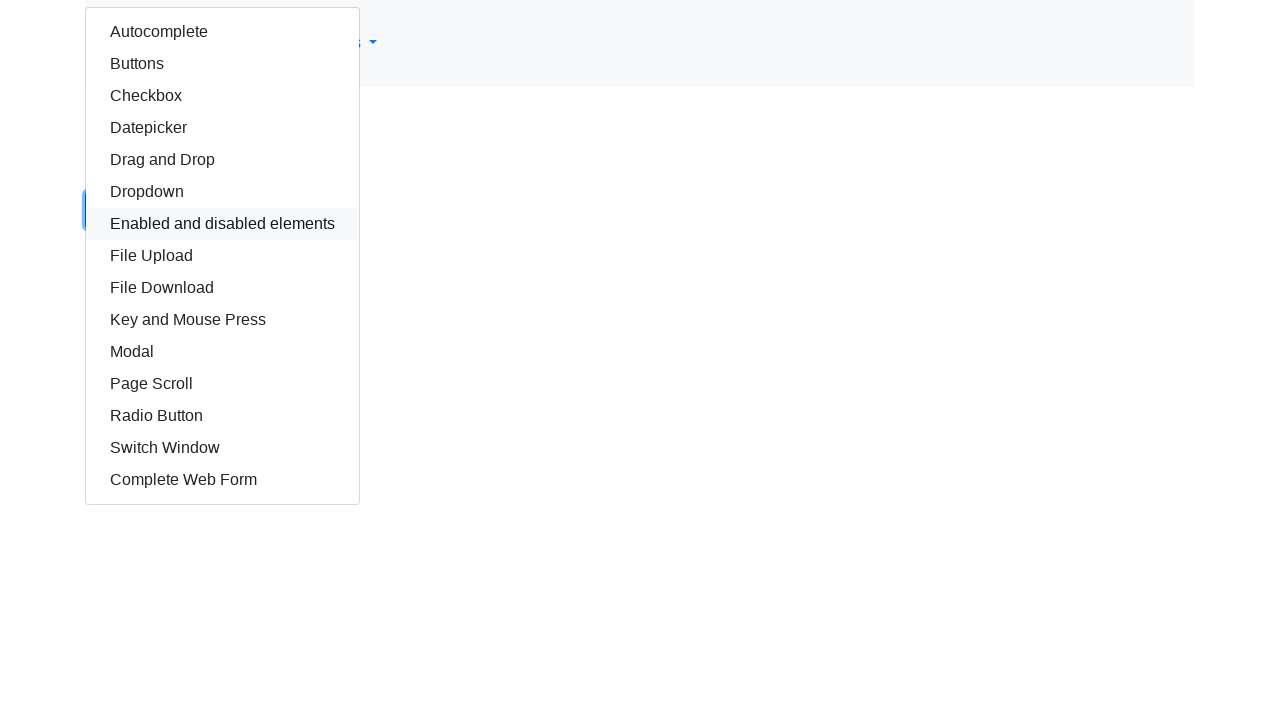

Selected dropdown option 9 of 15 at (222, 288) on div.dropdown-menu.show a:nth-child(9)
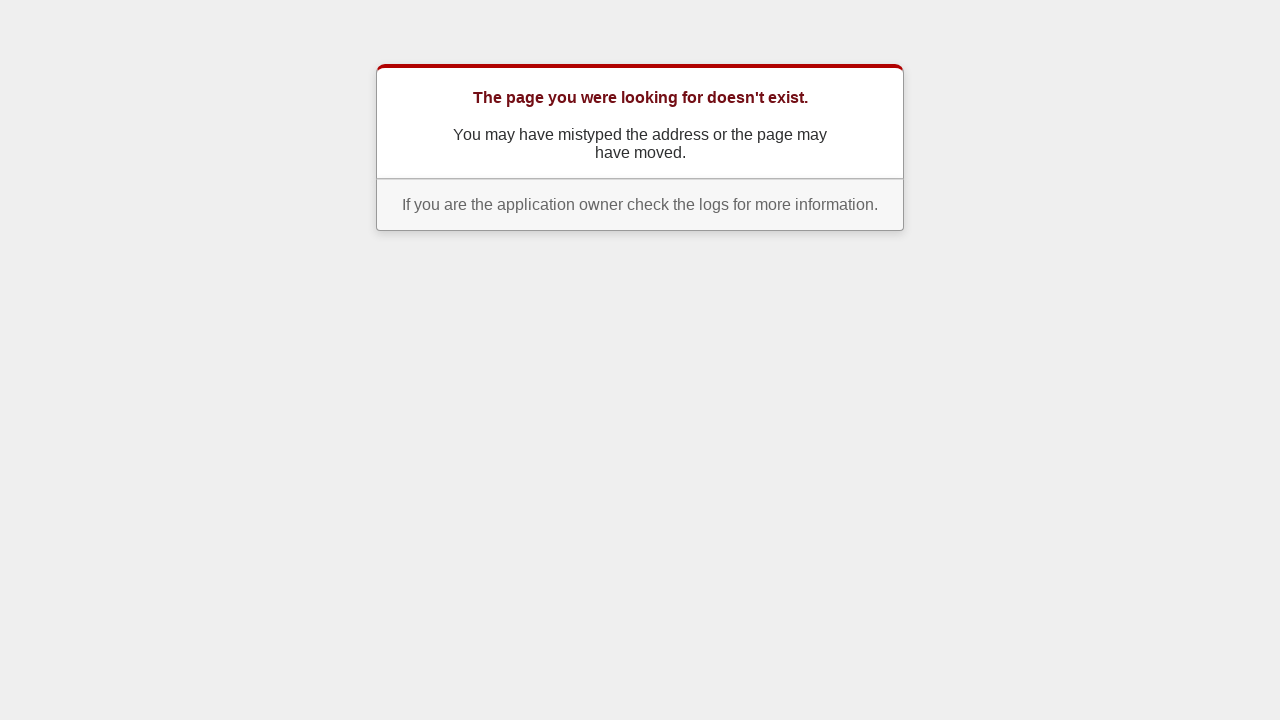

Navigated back to dropdown page after selecting option 9
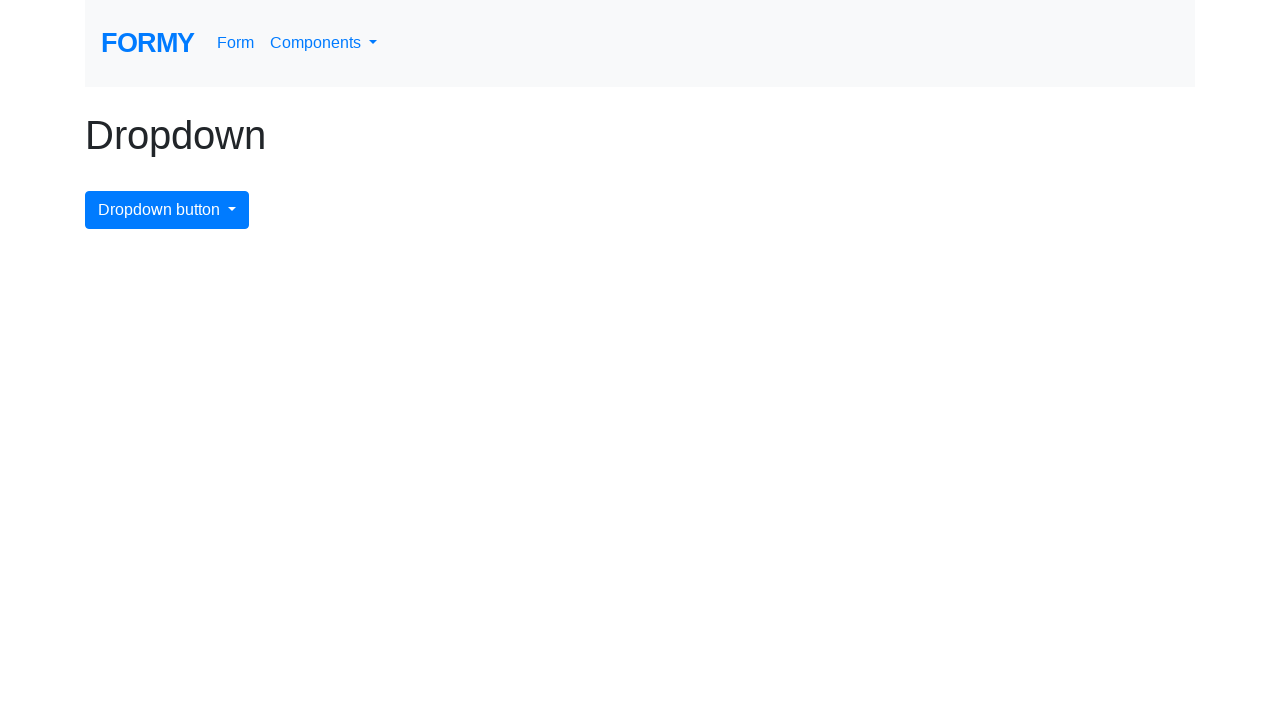

Clicked dropdown button to open menu (iteration 10) at (167, 210) on #dropdownMenuButton
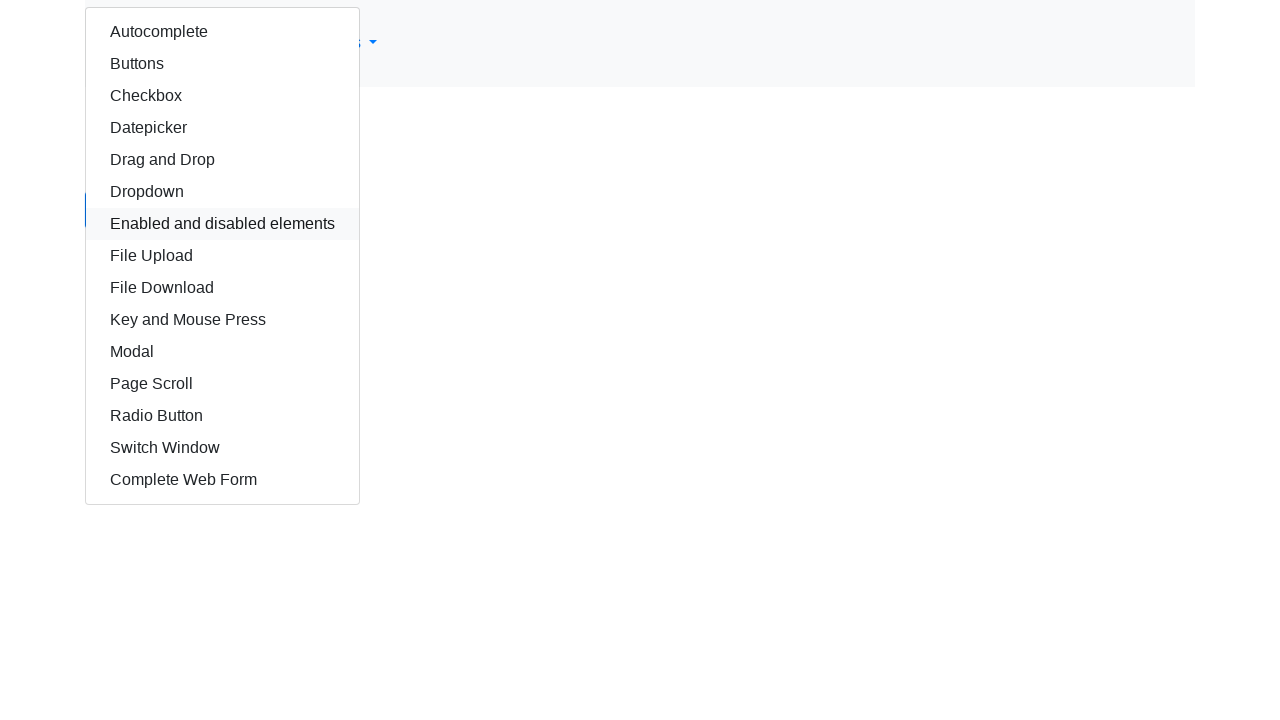

Dropdown menu became visible
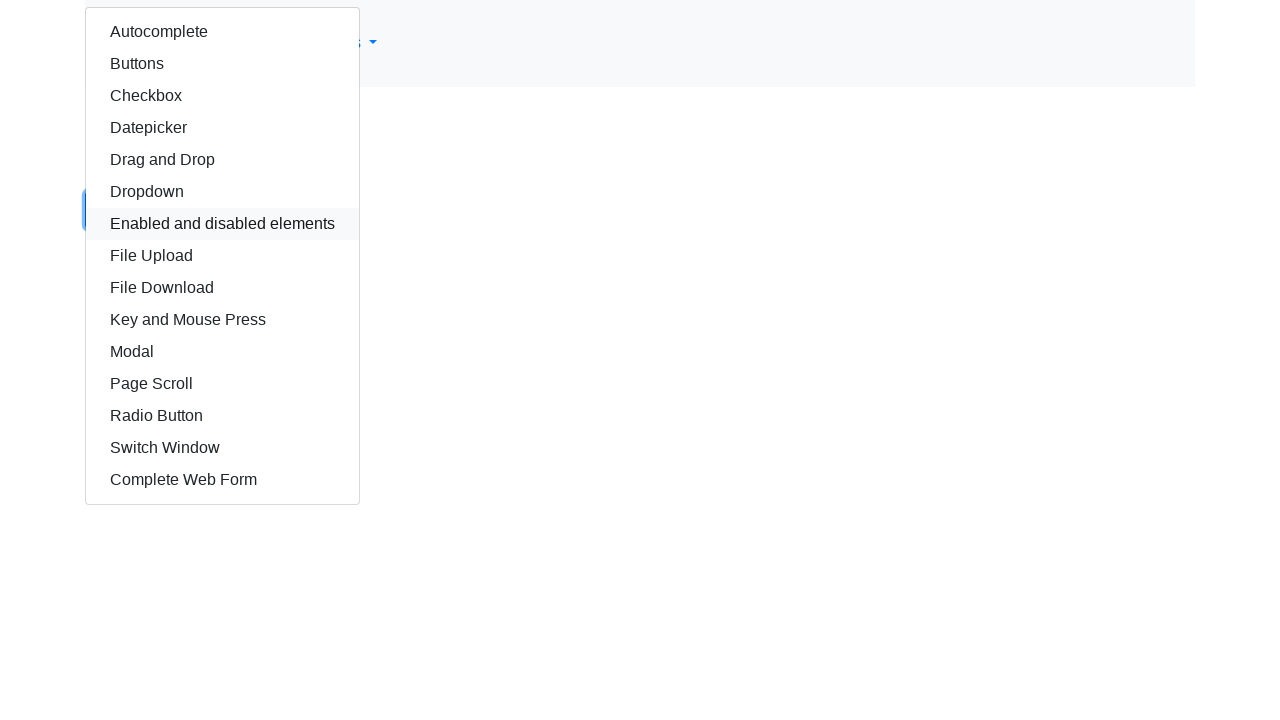

Selected dropdown option 10 of 15 at (222, 320) on div.dropdown-menu.show a:nth-child(10)
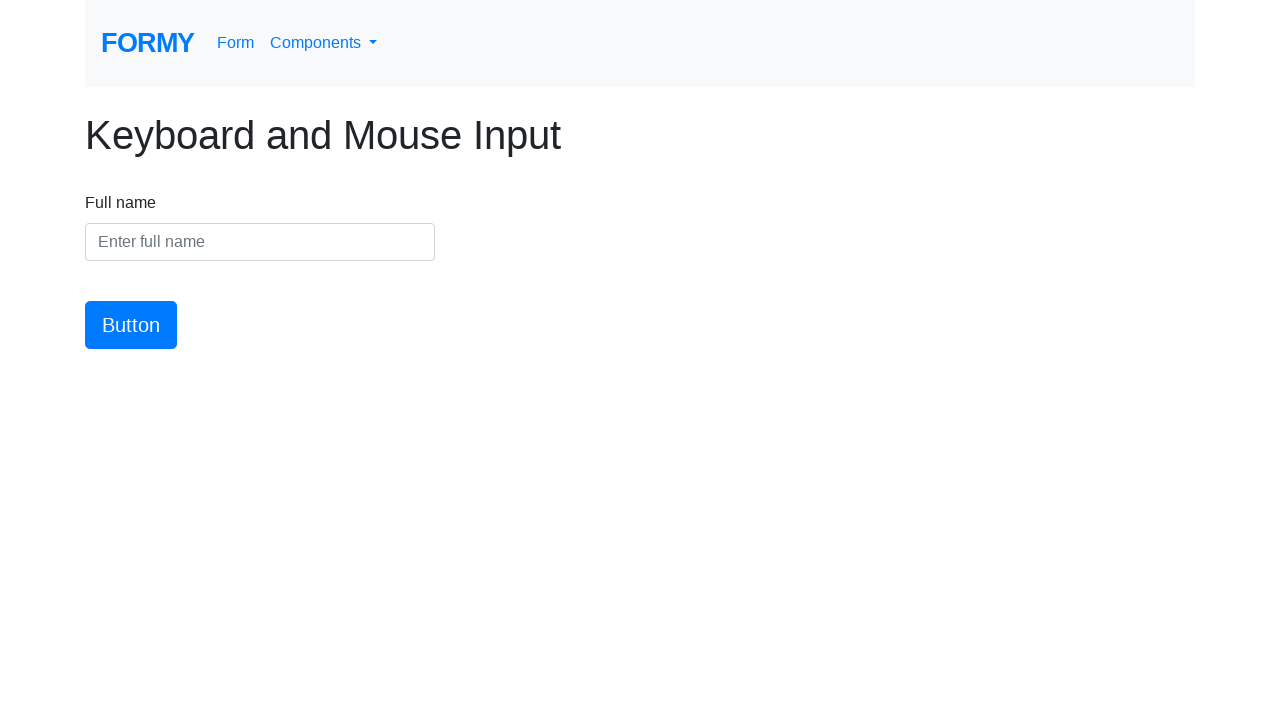

Navigated back to dropdown page after selecting option 10
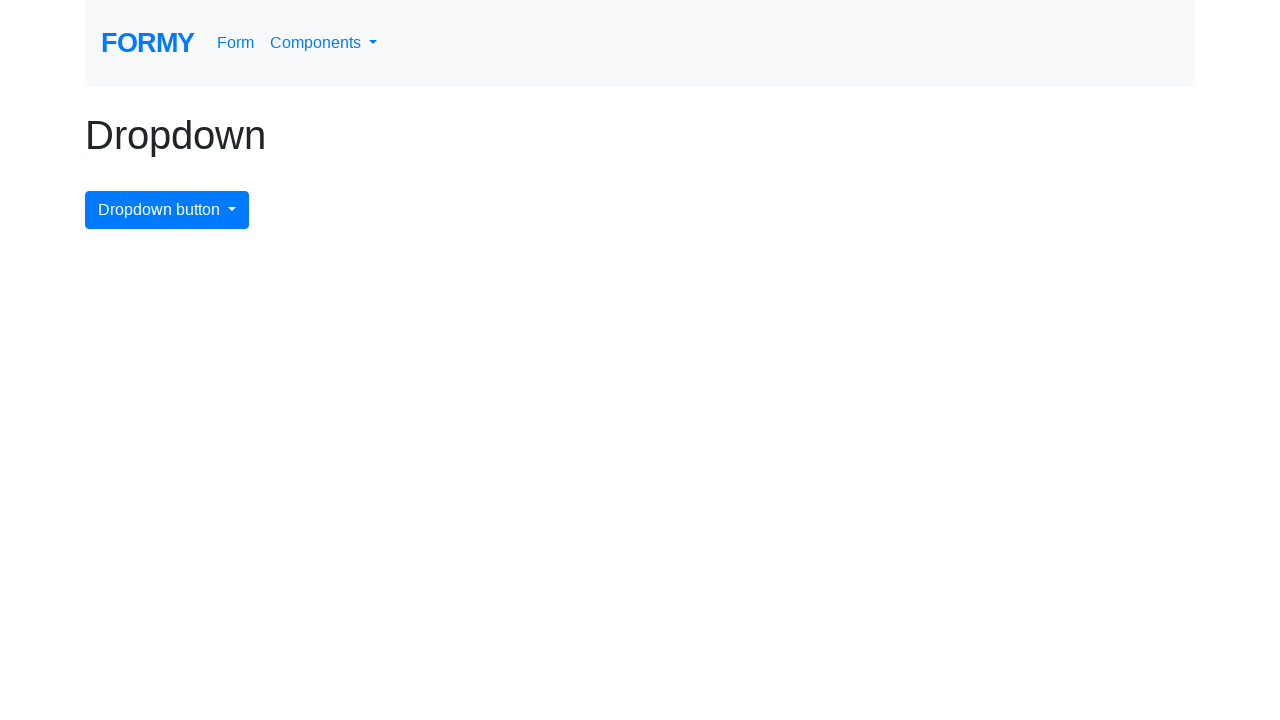

Clicked dropdown button to open menu (iteration 11) at (167, 210) on #dropdownMenuButton
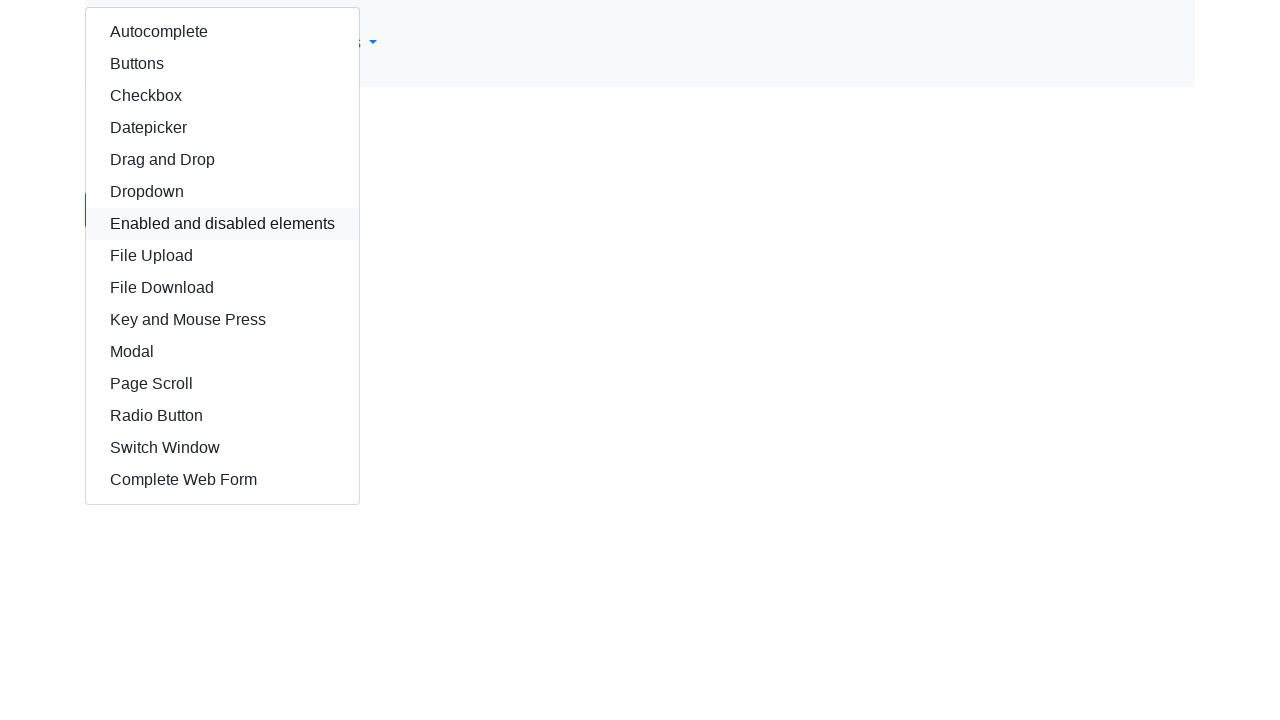

Dropdown menu became visible
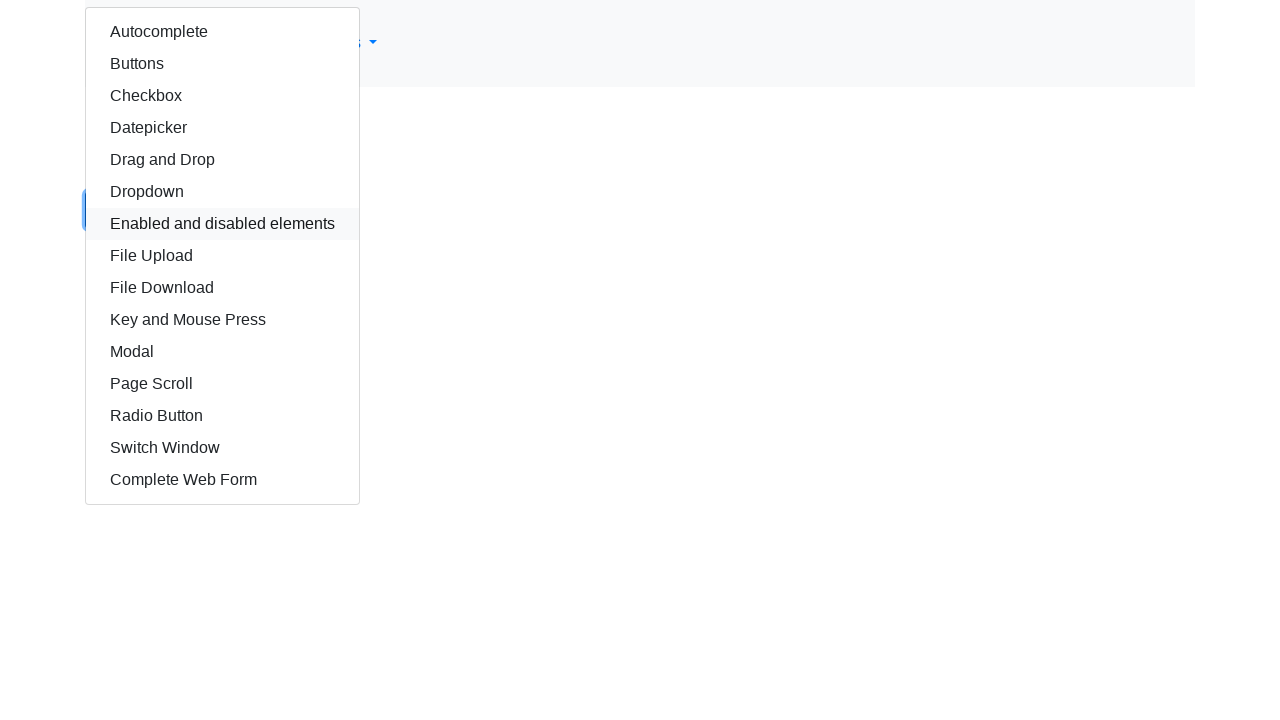

Selected dropdown option 11 of 15 at (222, 352) on div.dropdown-menu.show a:nth-child(11)
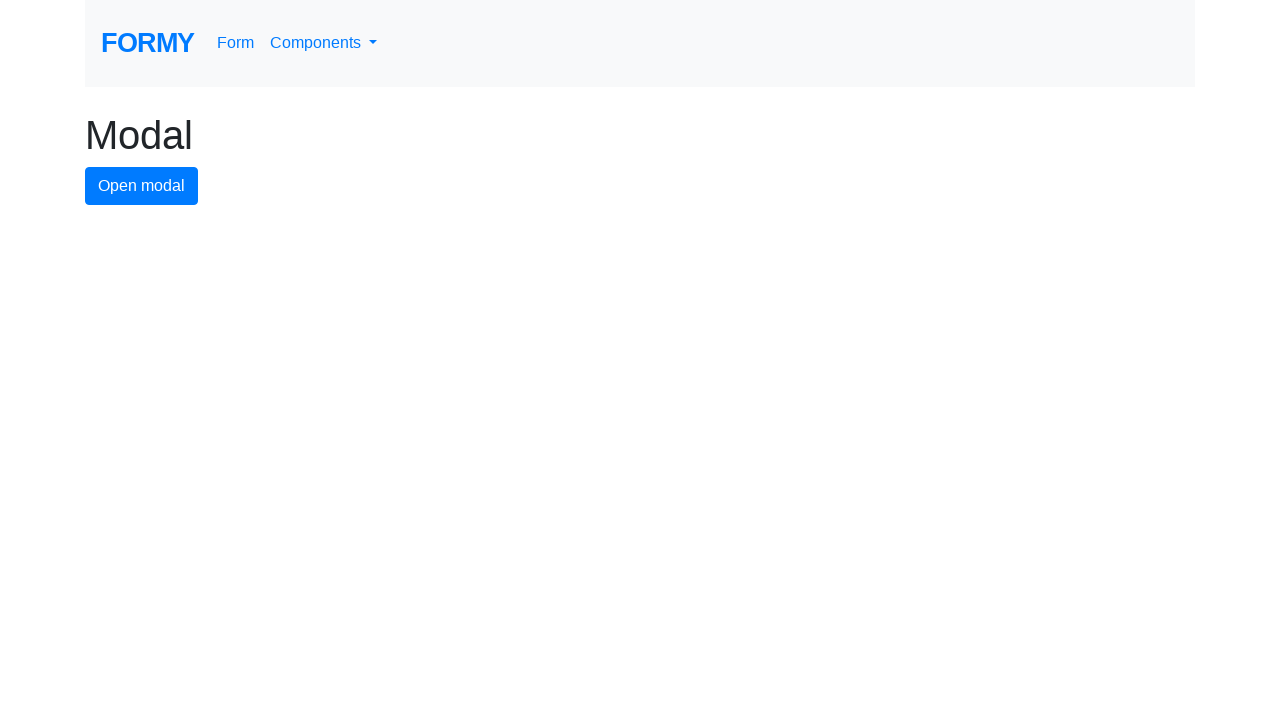

Navigated back to dropdown page after selecting option 11
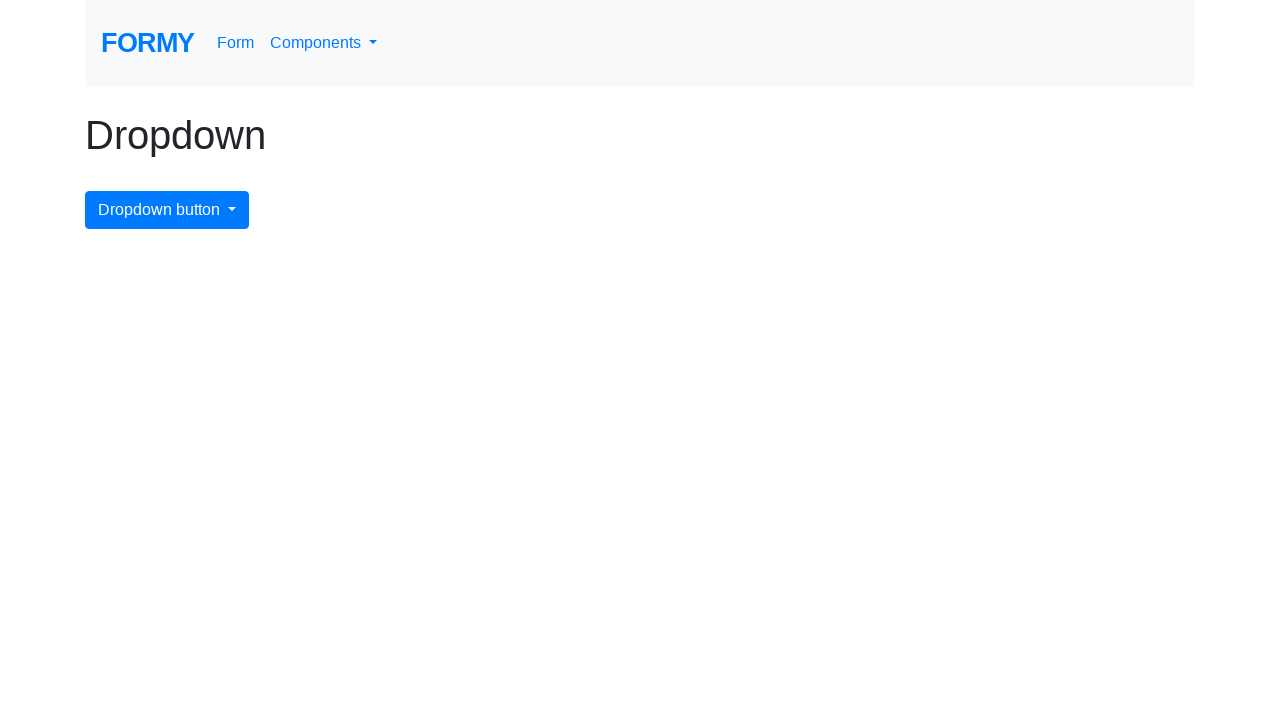

Clicked dropdown button to open menu (iteration 12) at (167, 210) on #dropdownMenuButton
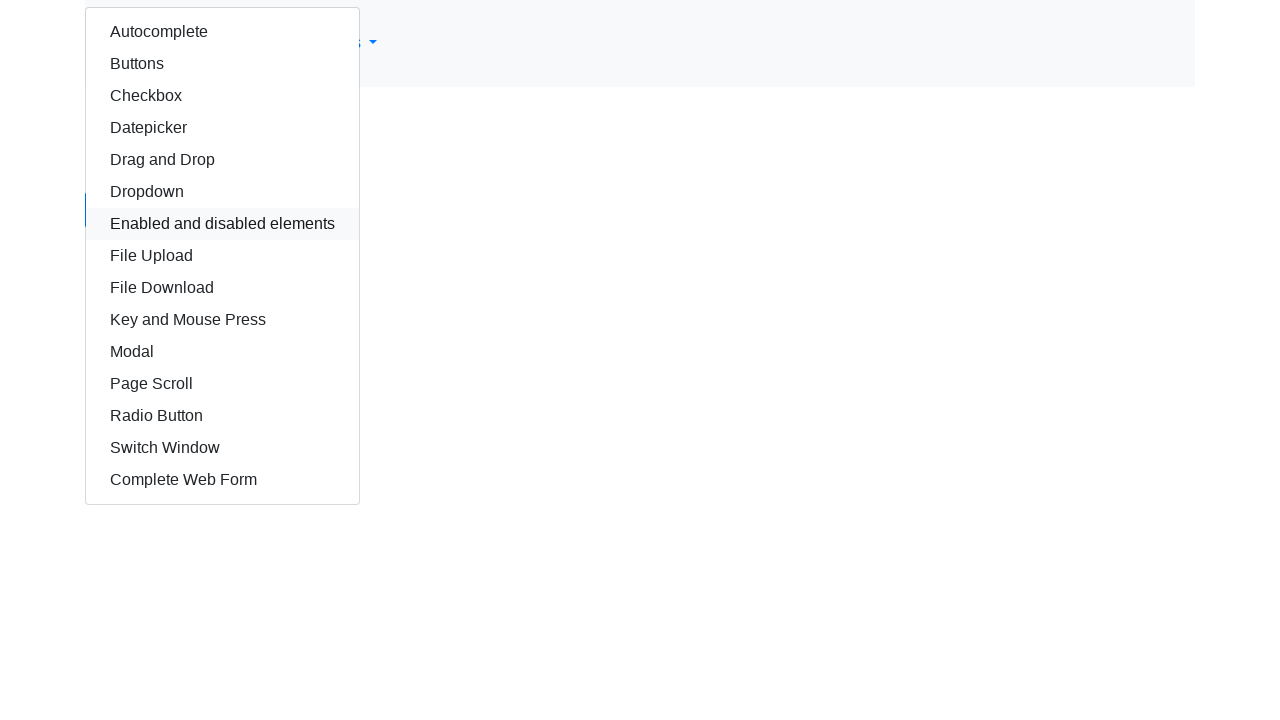

Dropdown menu became visible
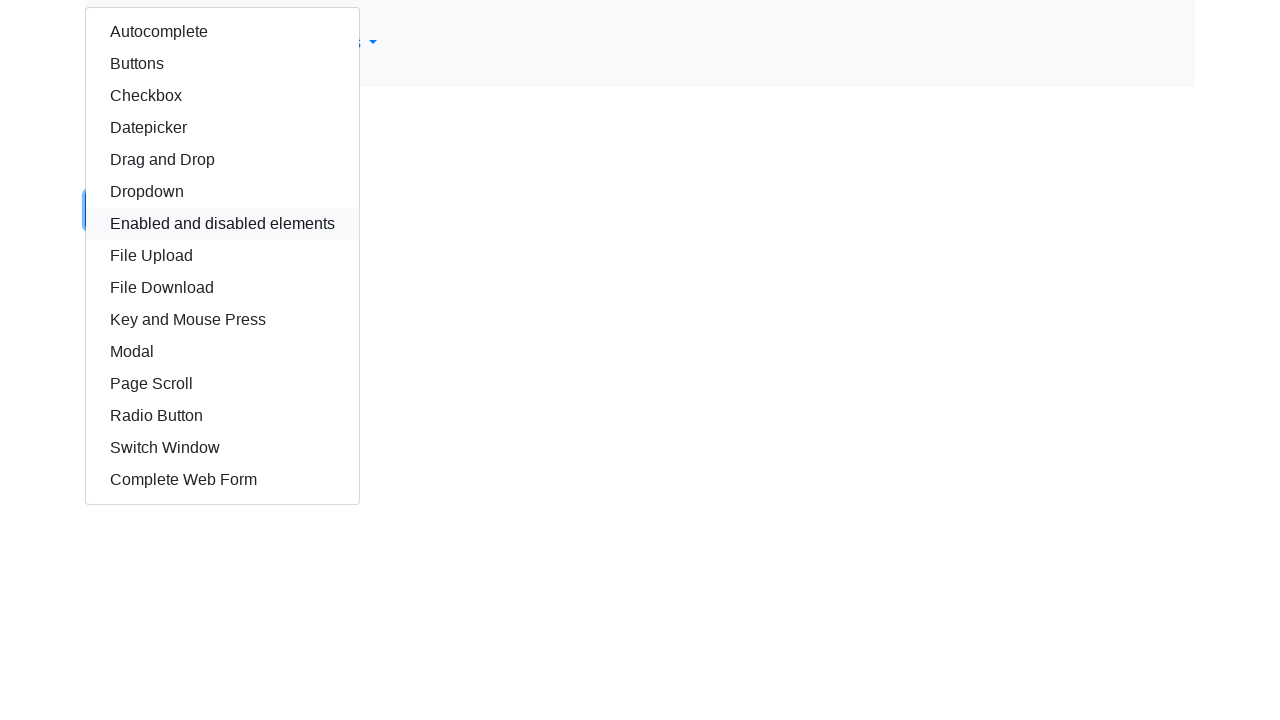

Selected dropdown option 12 of 15 at (222, 384) on div.dropdown-menu.show a:nth-child(12)
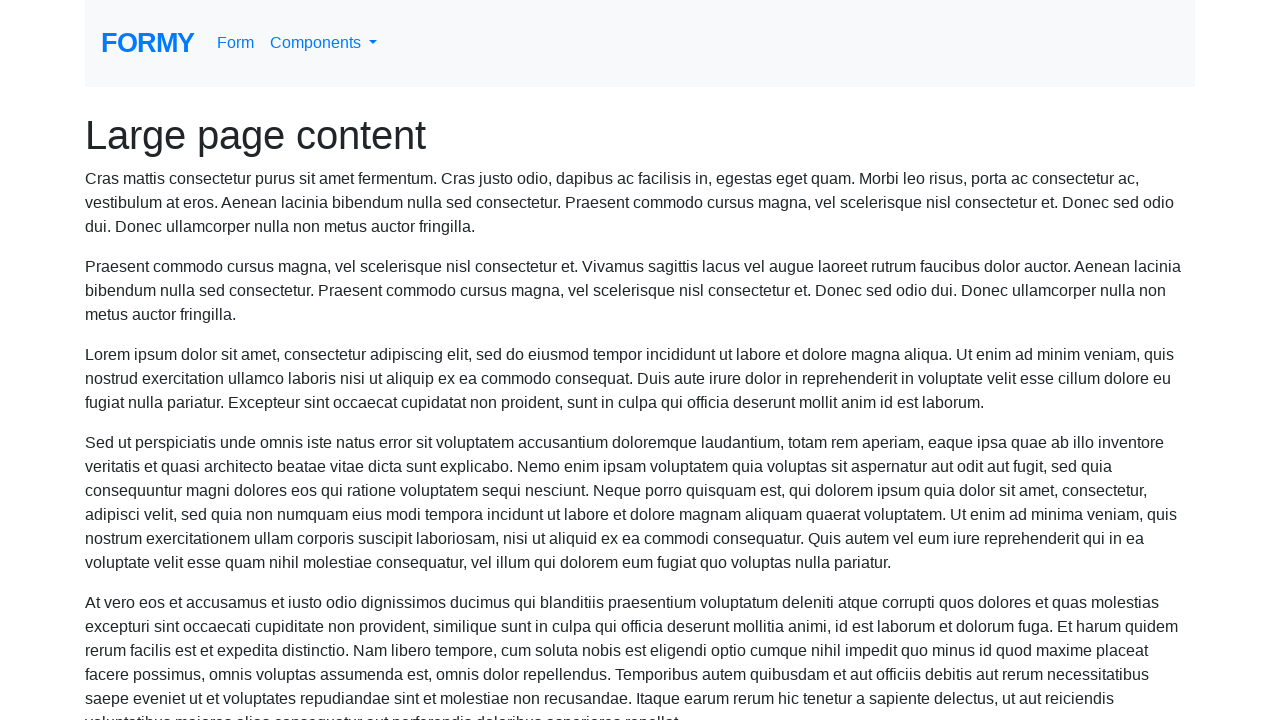

Navigated back to dropdown page after selecting option 12
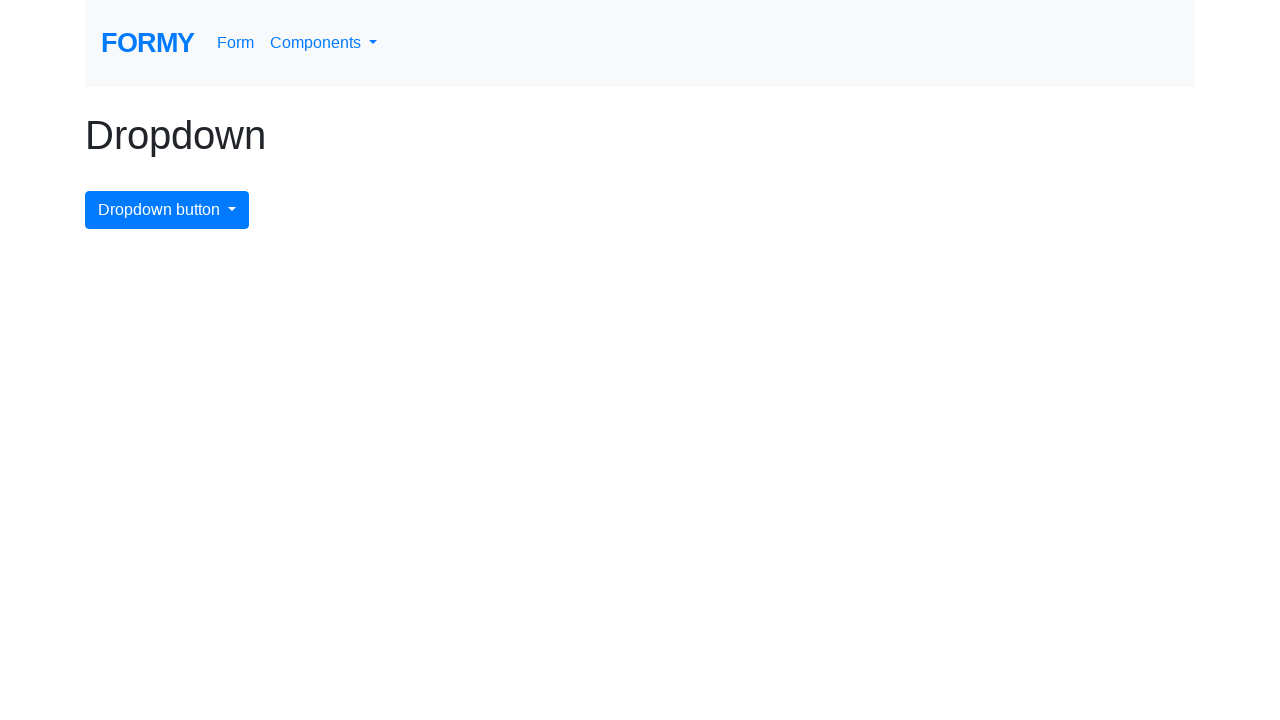

Clicked dropdown button to open menu (iteration 13) at (167, 210) on #dropdownMenuButton
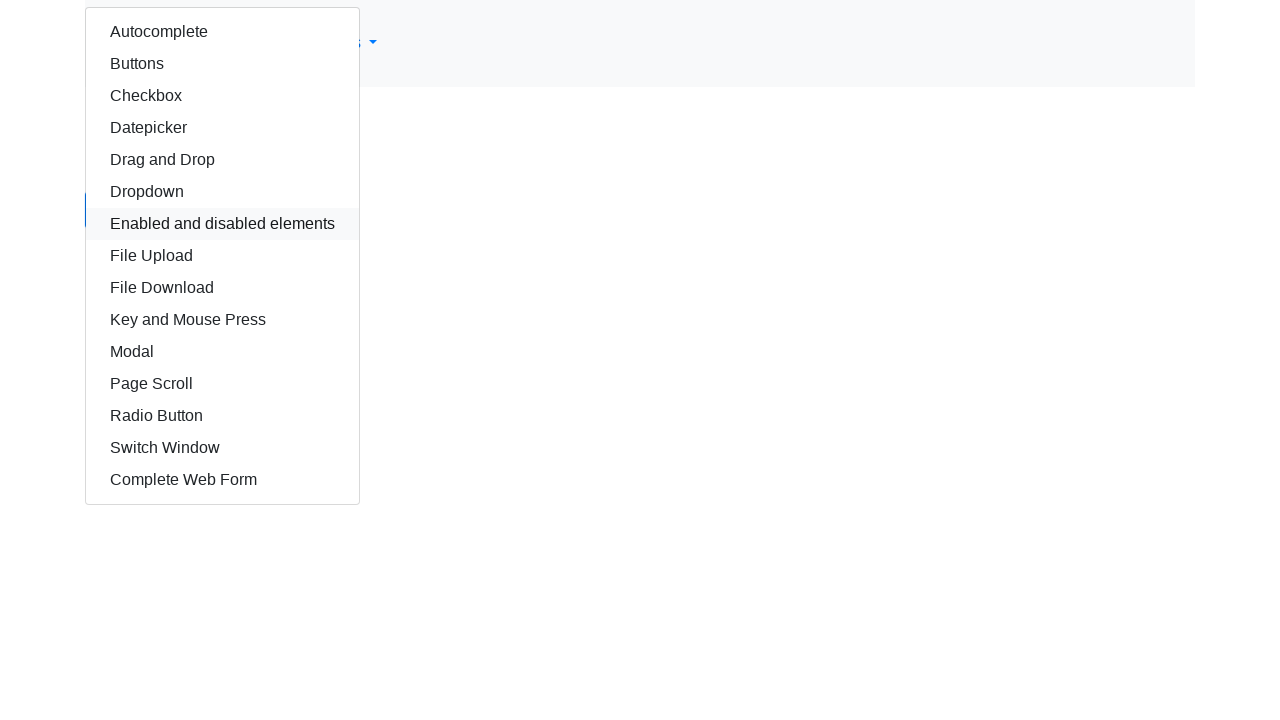

Dropdown menu became visible
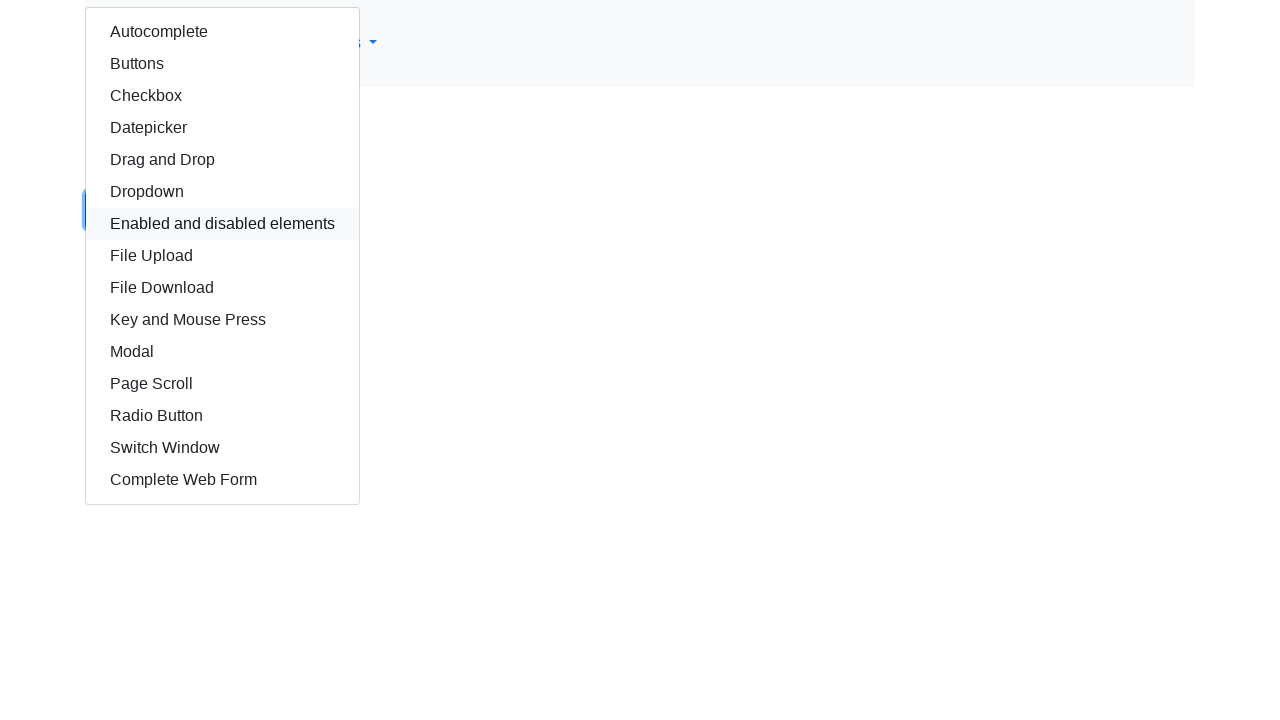

Selected dropdown option 13 of 15 at (222, 416) on div.dropdown-menu.show a:nth-child(13)
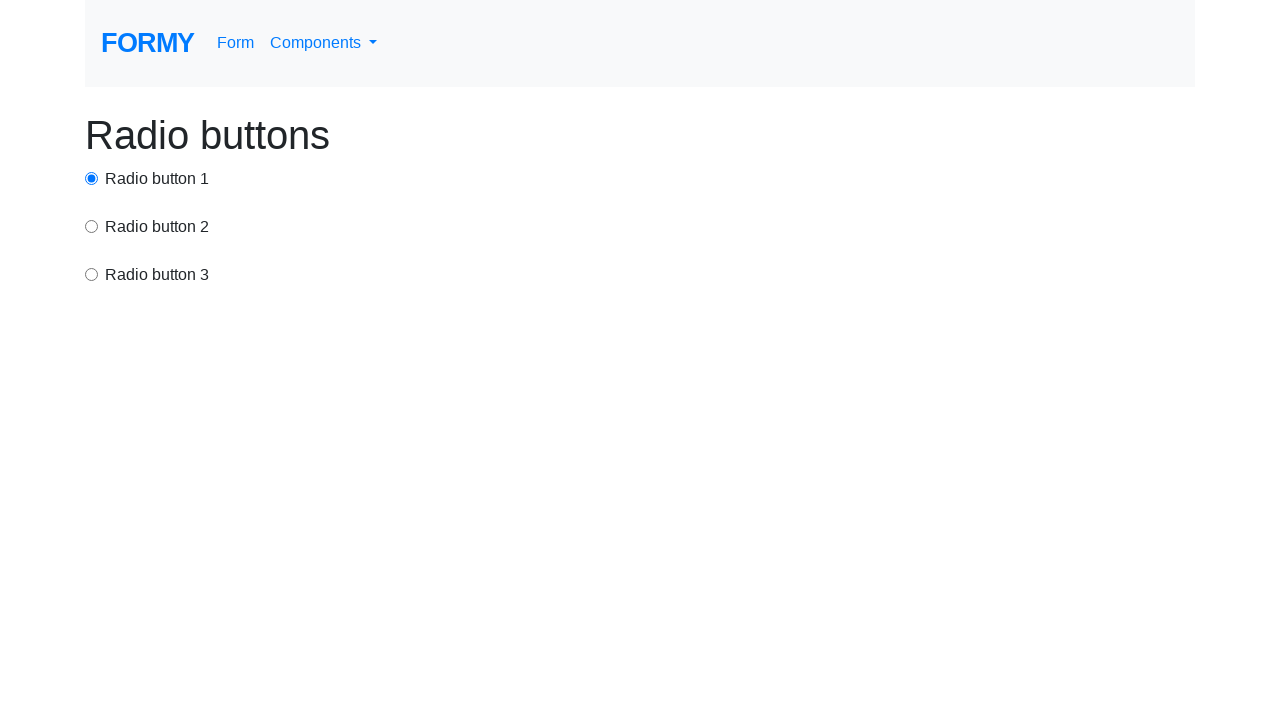

Navigated back to dropdown page after selecting option 13
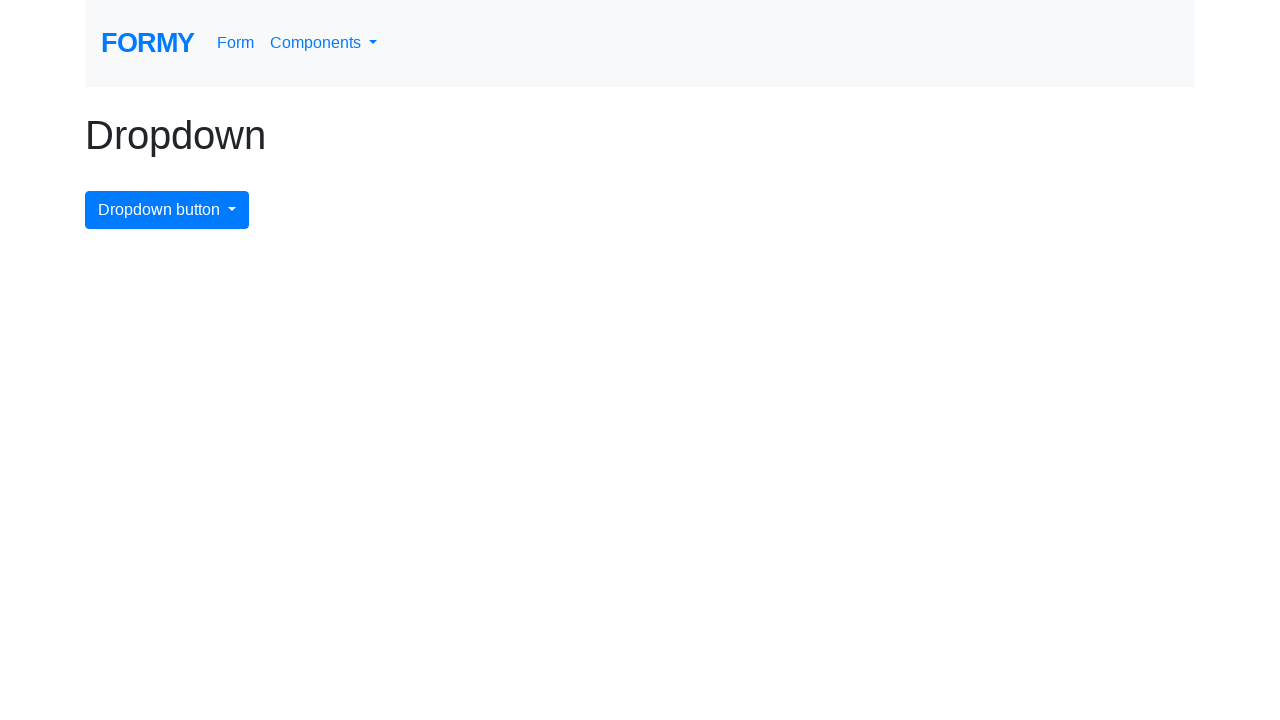

Clicked dropdown button to open menu (iteration 14) at (167, 210) on #dropdownMenuButton
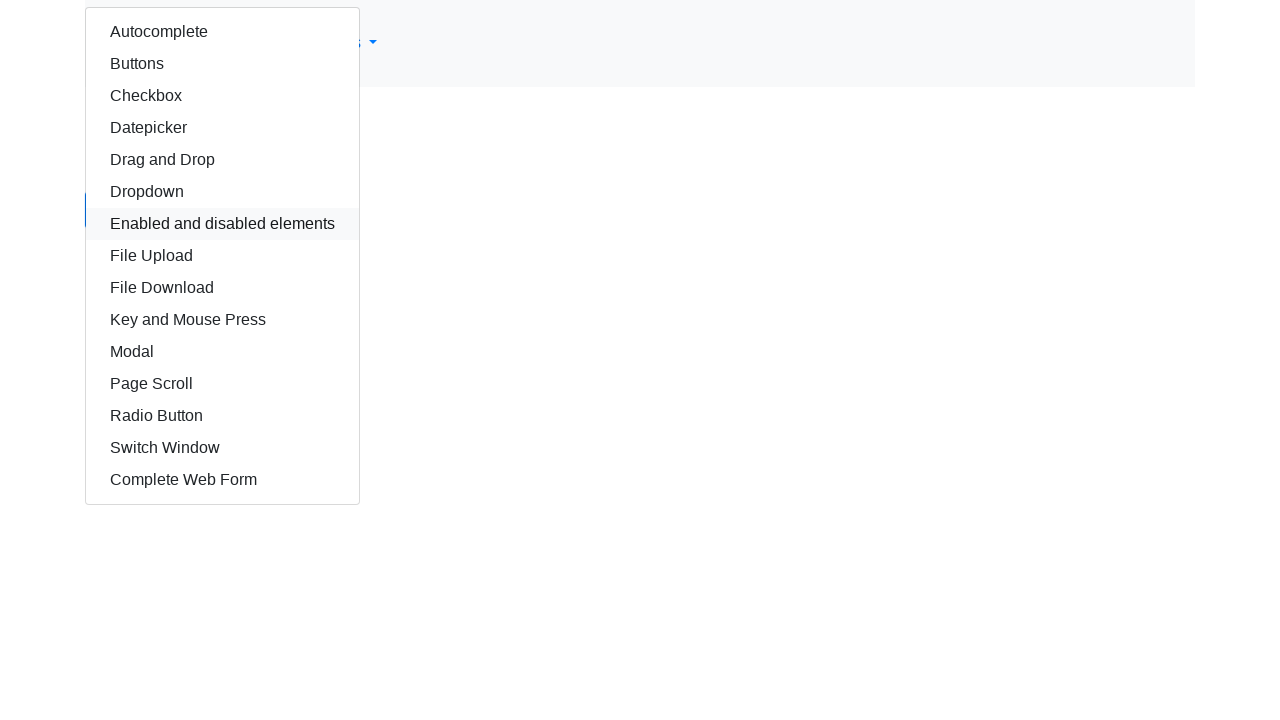

Dropdown menu became visible
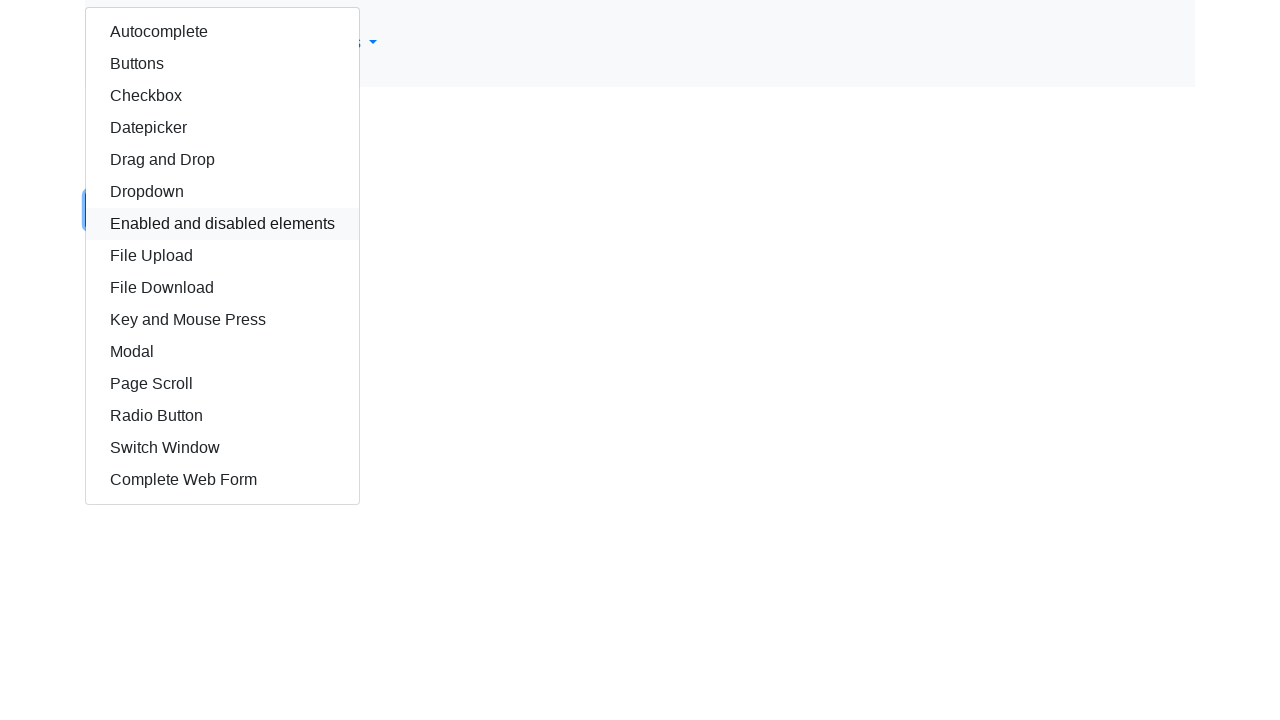

Selected dropdown option 14 of 15 at (222, 448) on div.dropdown-menu.show a:nth-child(14)
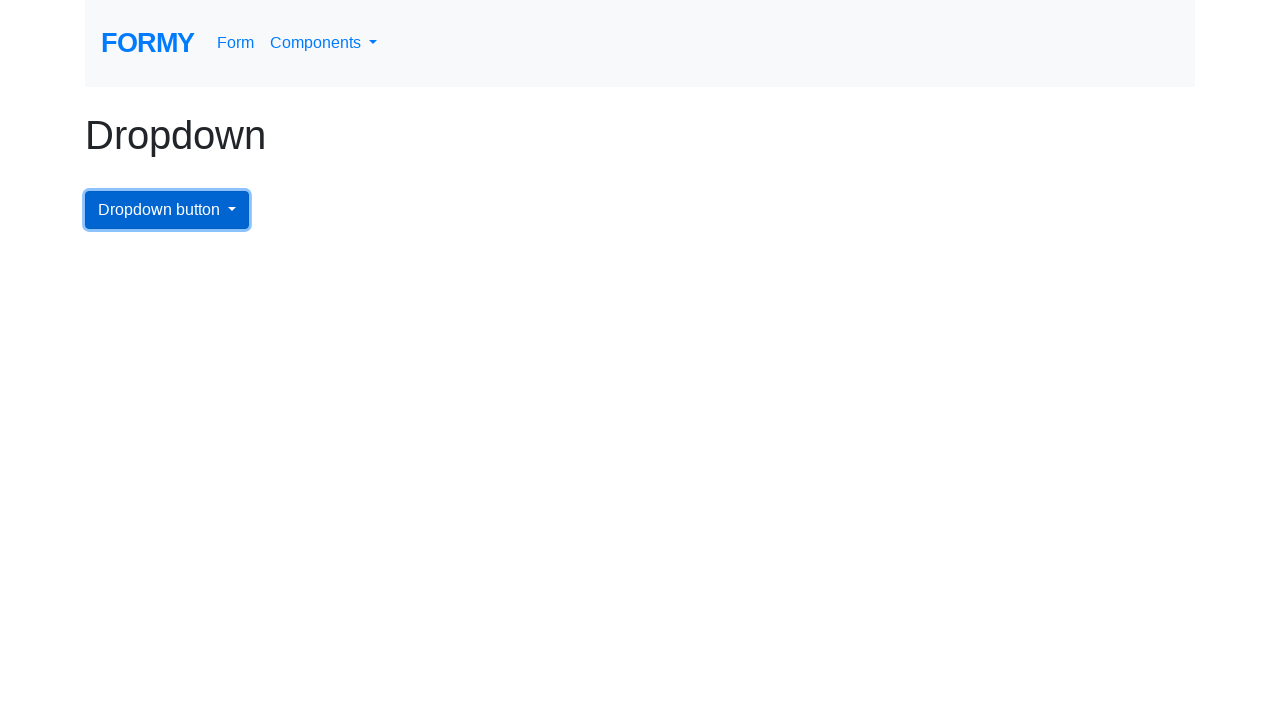

Navigated back to dropdown page after selecting option 14
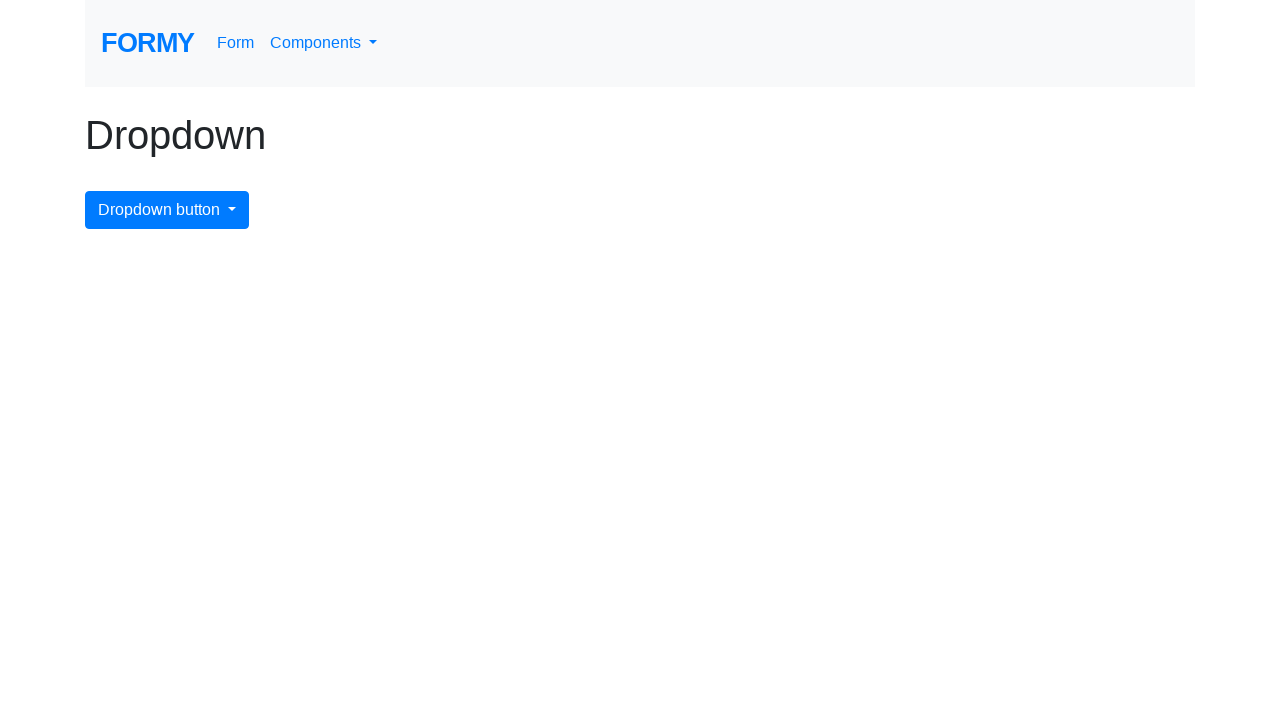

Clicked dropdown button to open menu (iteration 15) at (167, 210) on #dropdownMenuButton
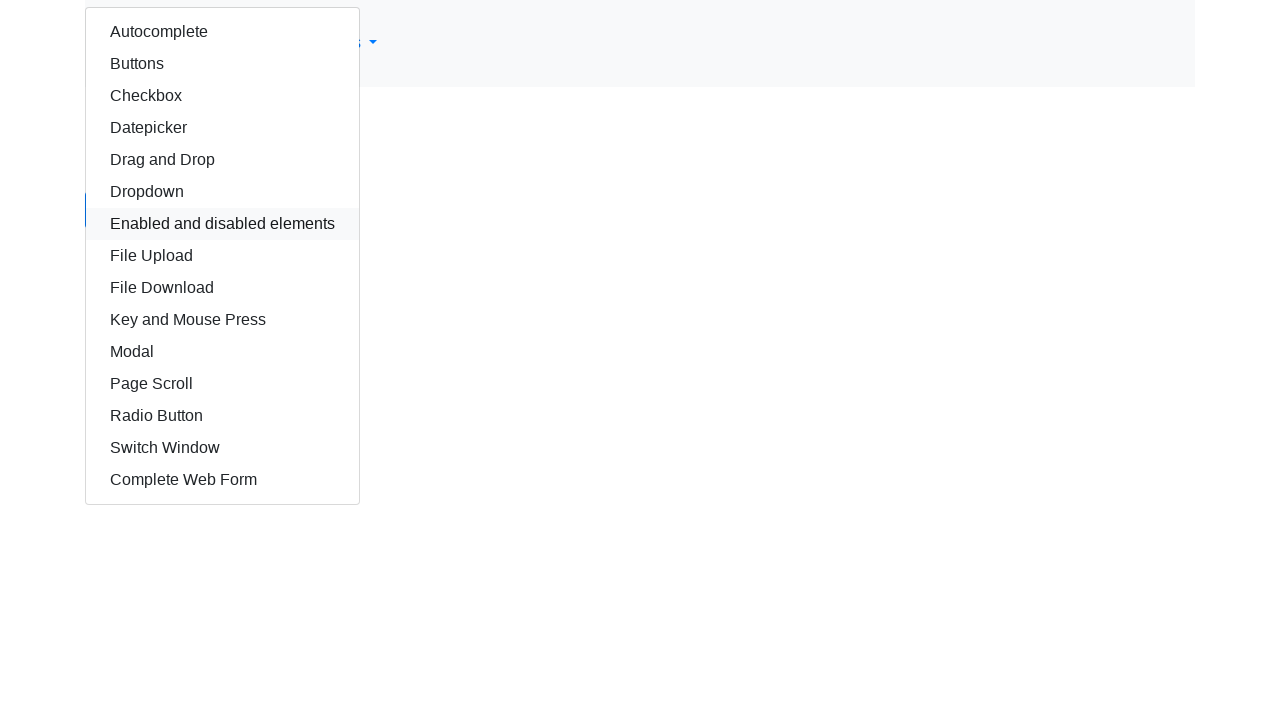

Dropdown menu became visible
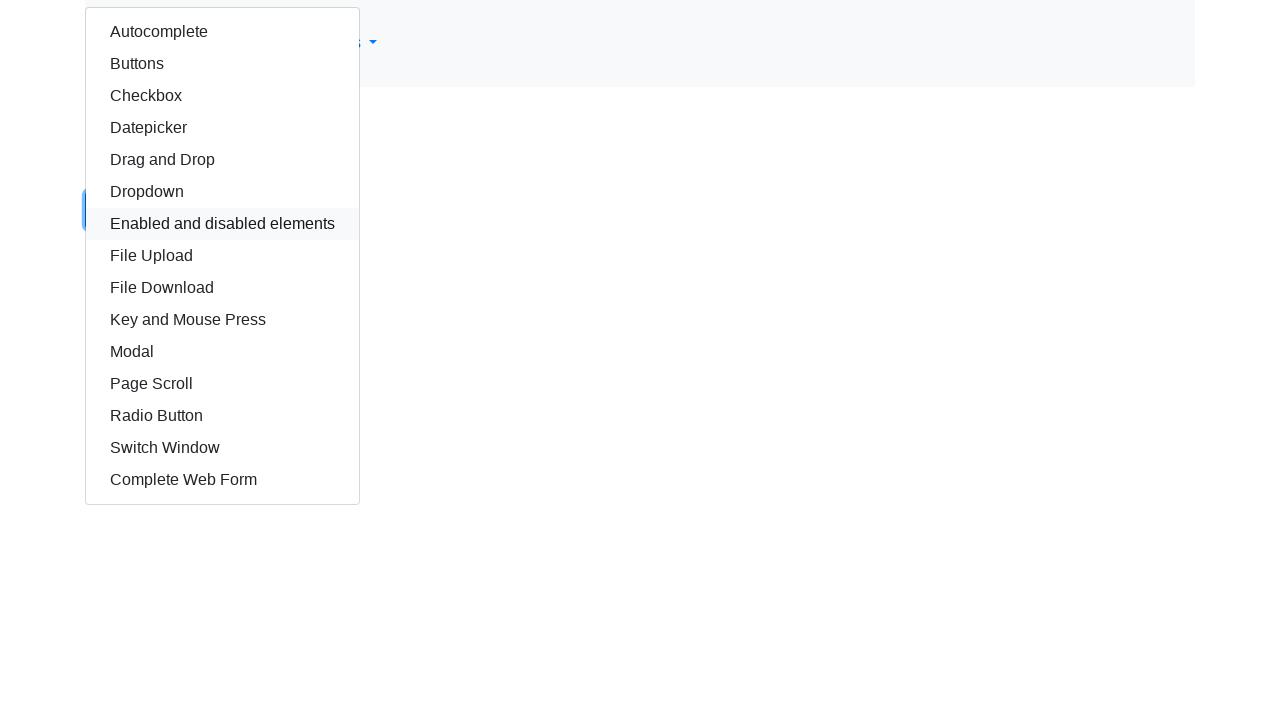

Selected dropdown option 15 of 15 at (222, 480) on div.dropdown-menu.show a:nth-child(15)
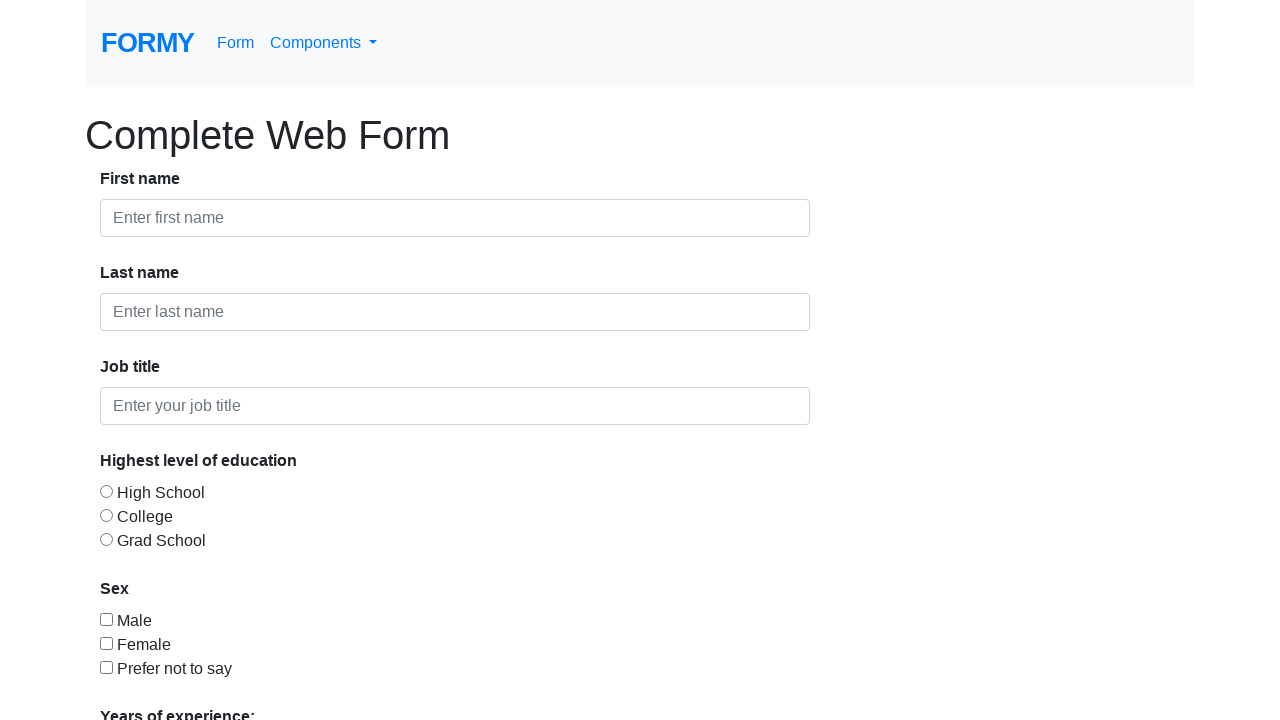

Navigated back to dropdown page after selecting option 15
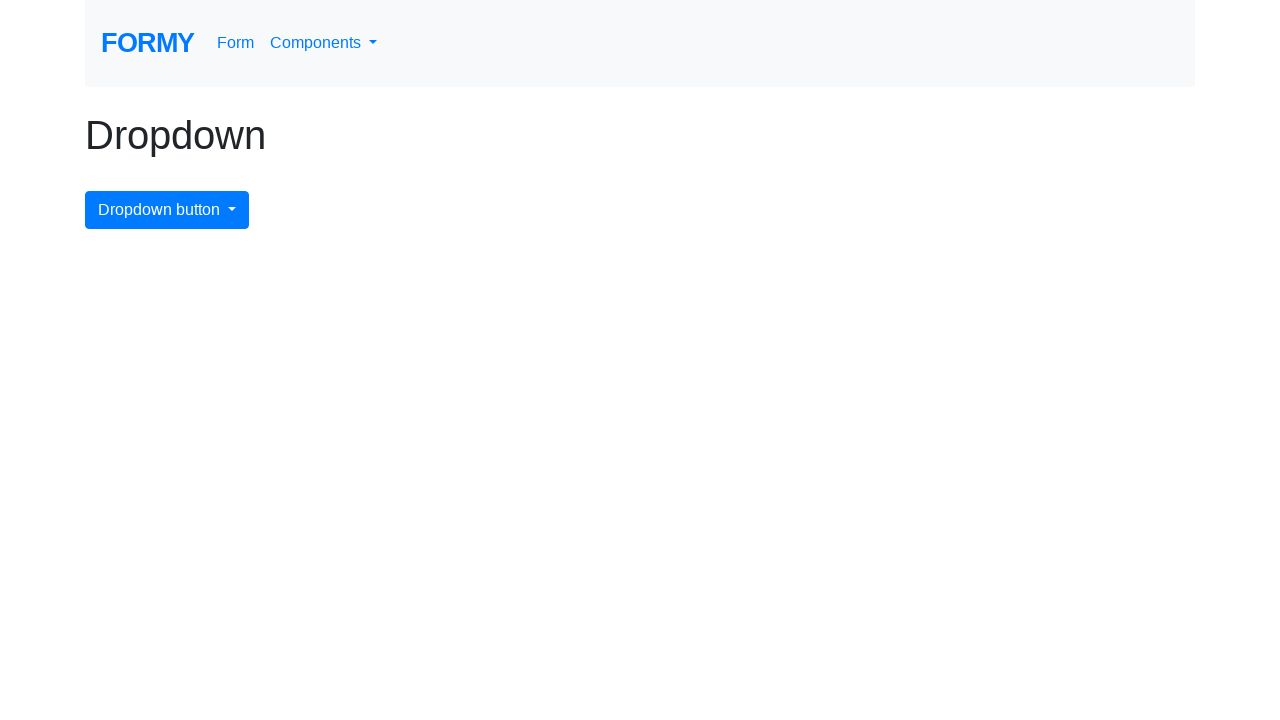

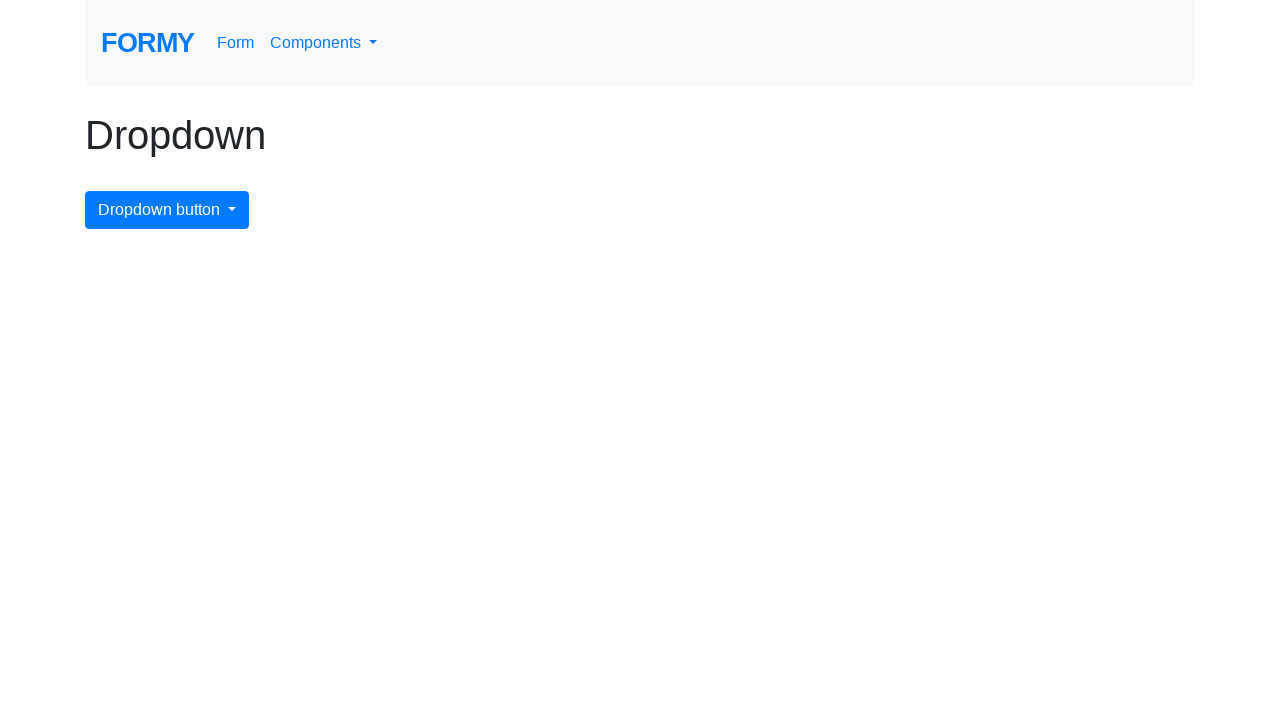